Tests footer links on the automation practice page by scrolling to the footer and verifying that links are present and accessible

Starting URL: https://rahulshettyacademy.com/AutomationPractice/

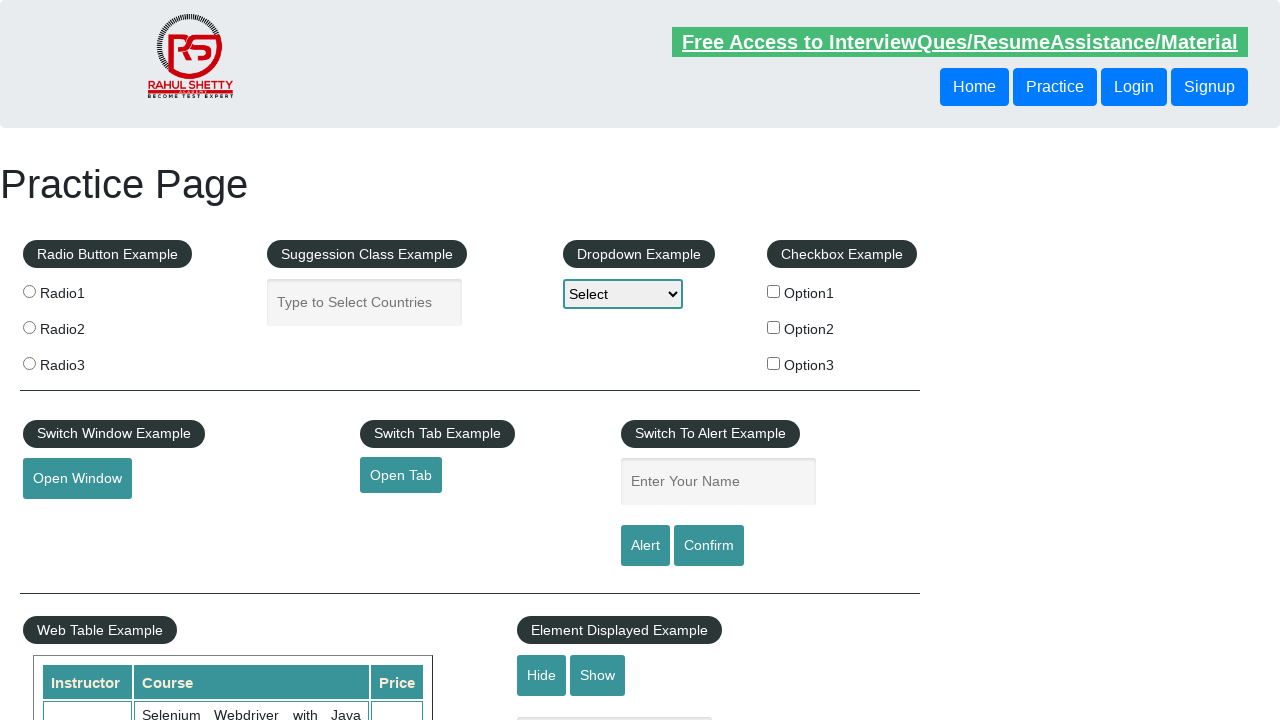

Scrolled down 5000px to reach footer section
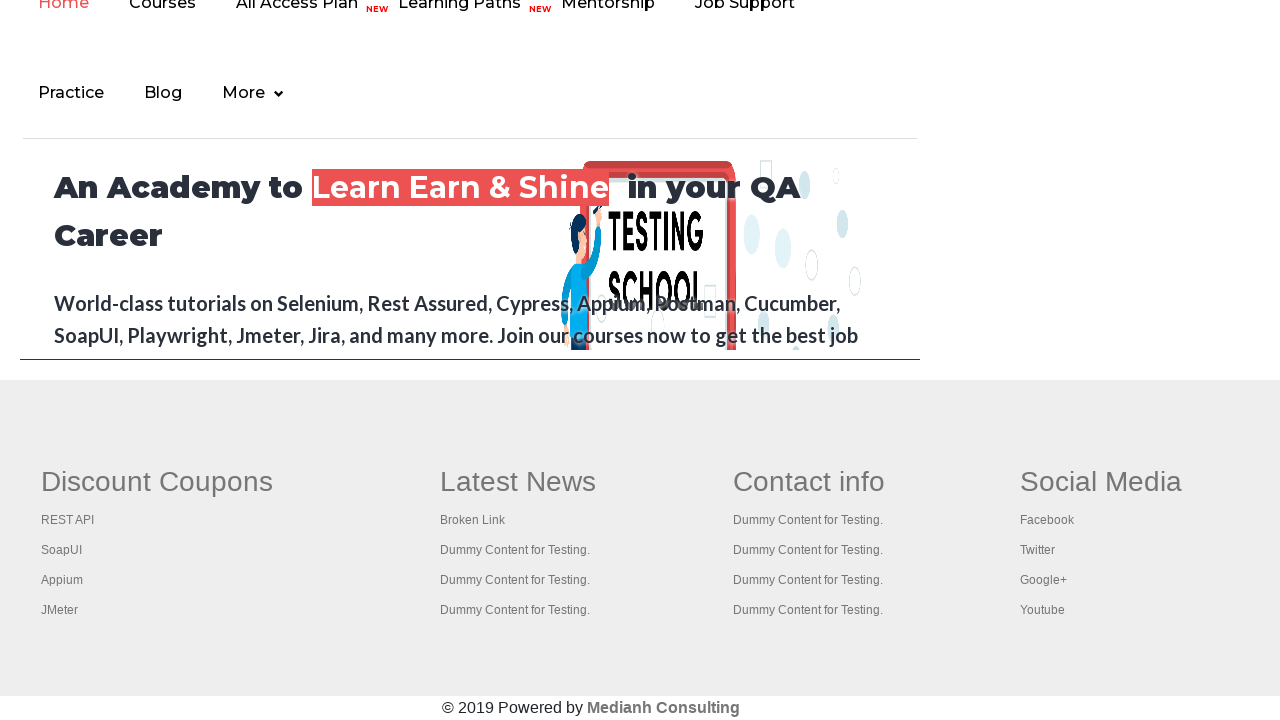

Footer links became visible
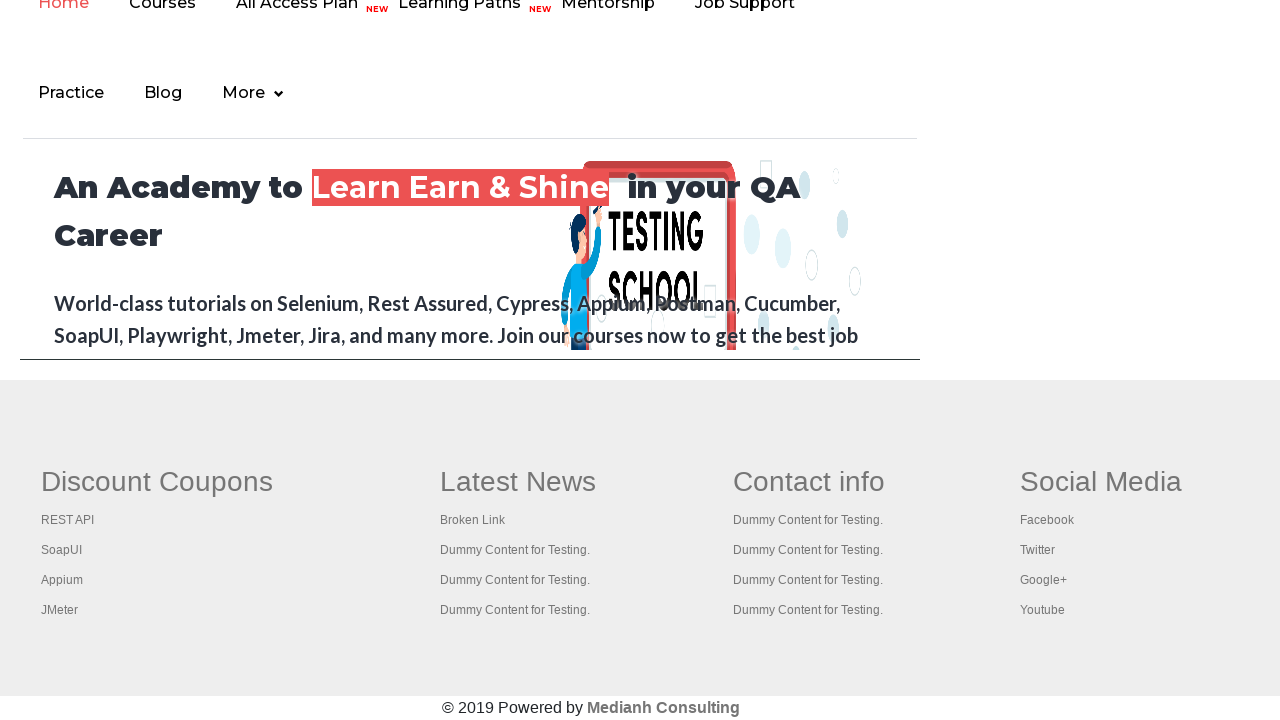

Retrieved 20 footer links
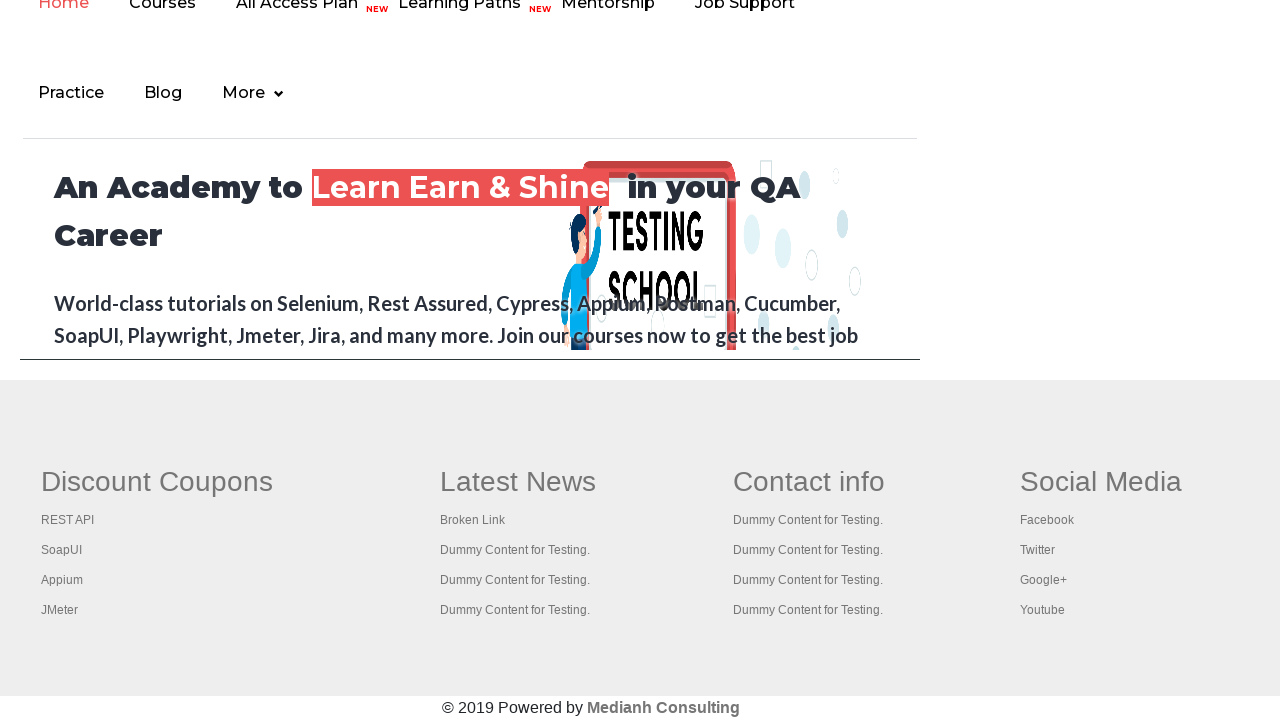

Retrieved href attribute from footer link: #
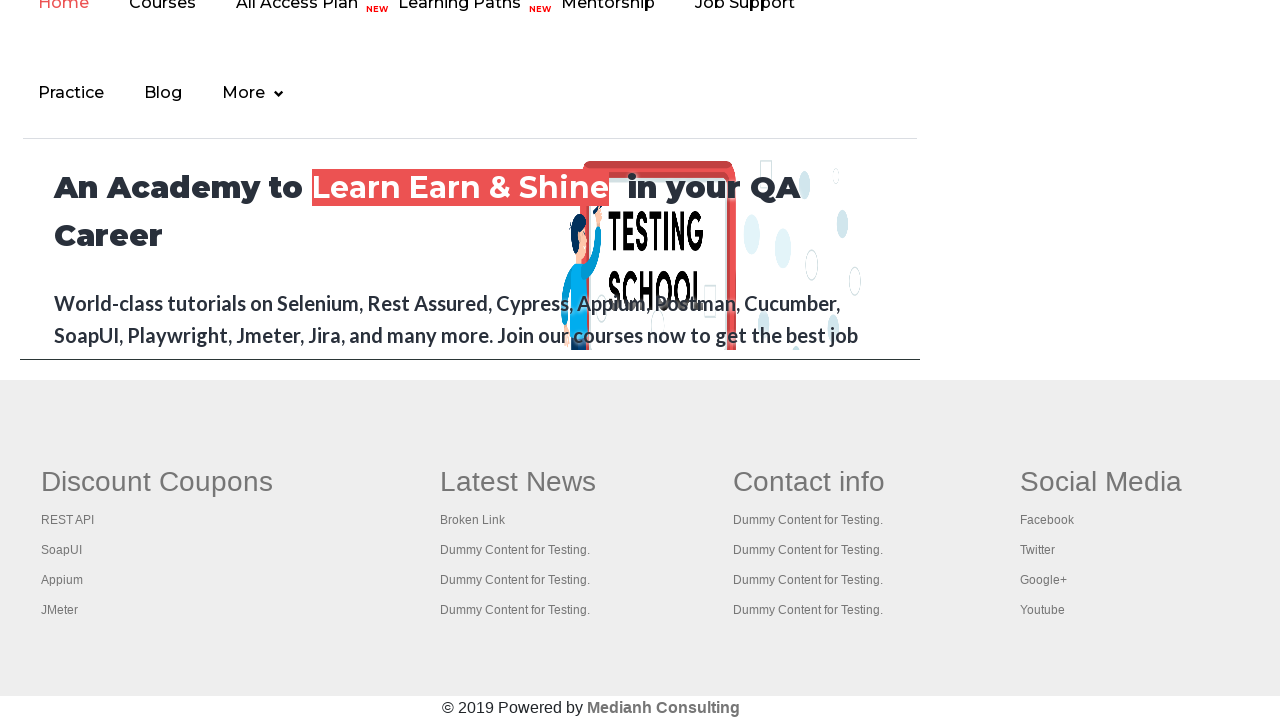

Scrolled footer link into view: #
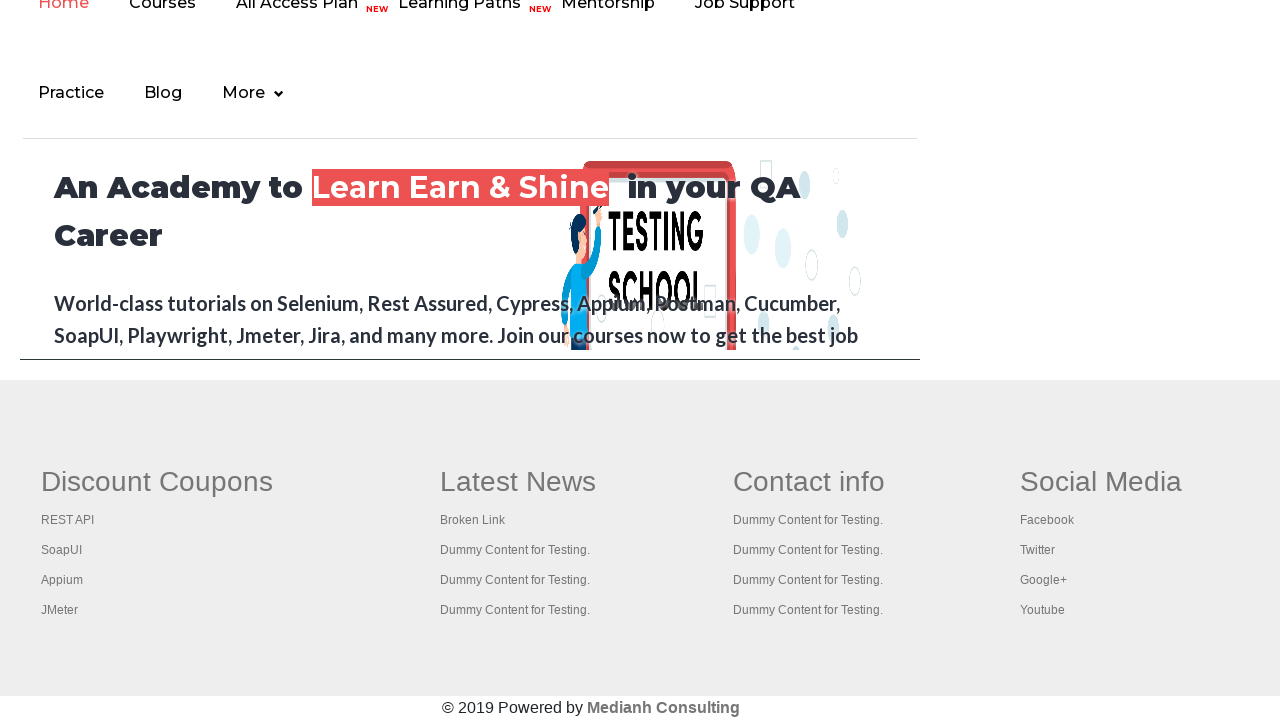

Retrieved href attribute from footer link: http://www.restapitutorial.com/
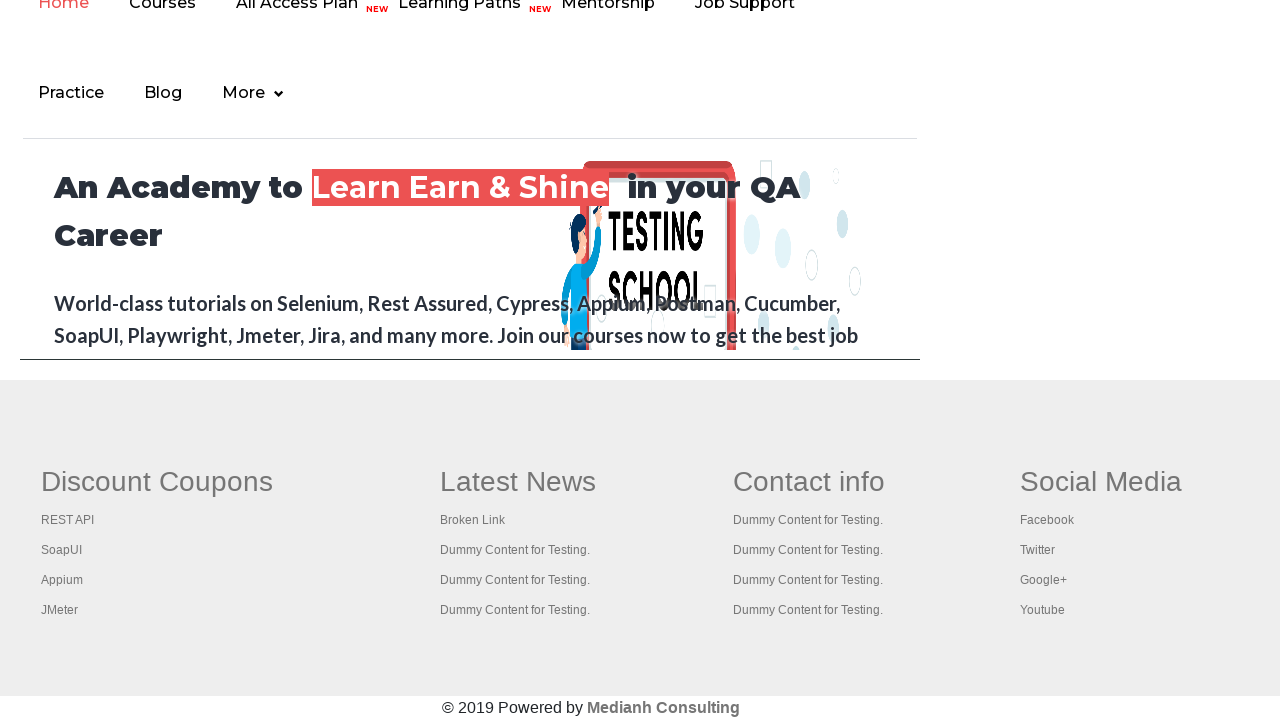

Scrolled footer link into view: http://www.restapitutorial.com/
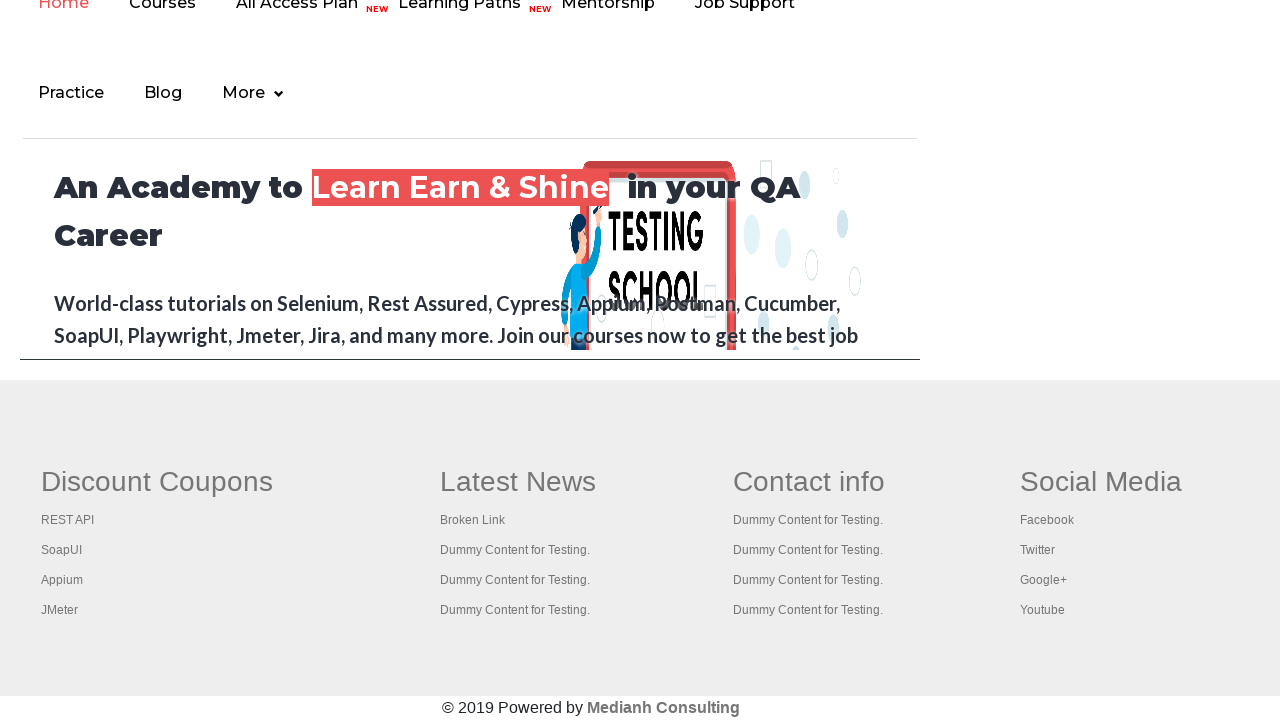

Retrieved href attribute from footer link: https://www.soapui.org/
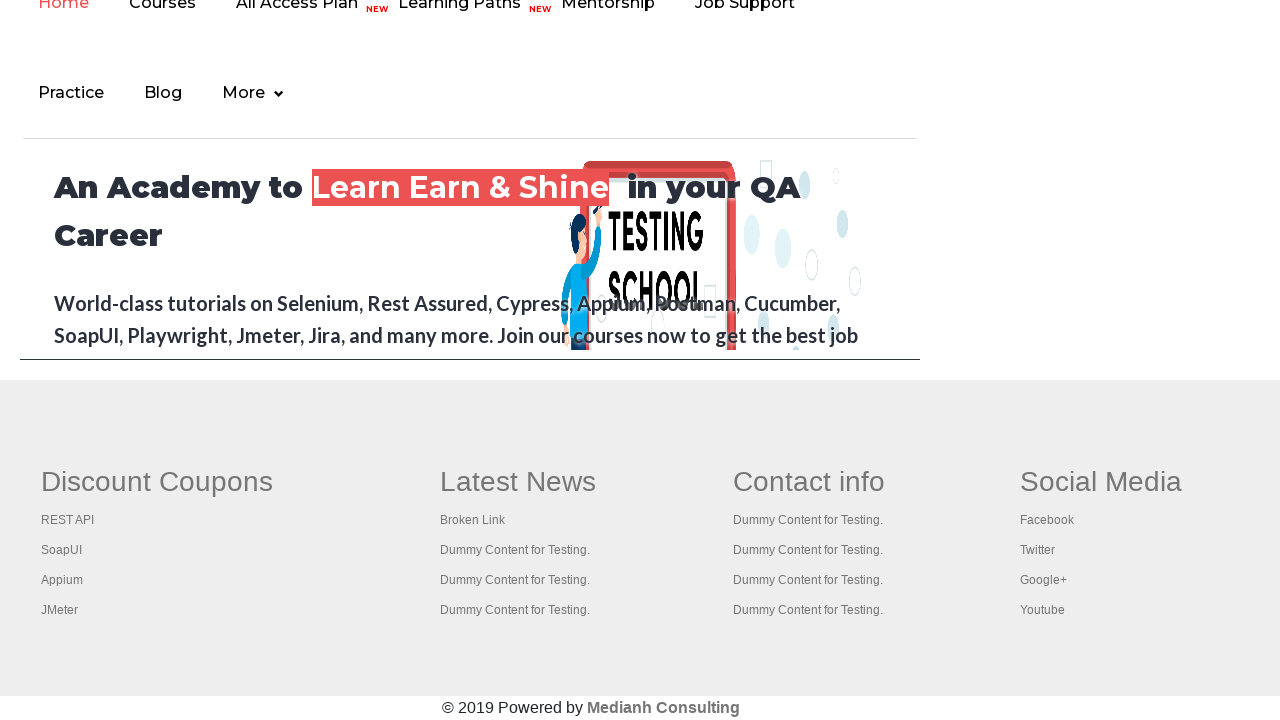

Scrolled footer link into view: https://www.soapui.org/
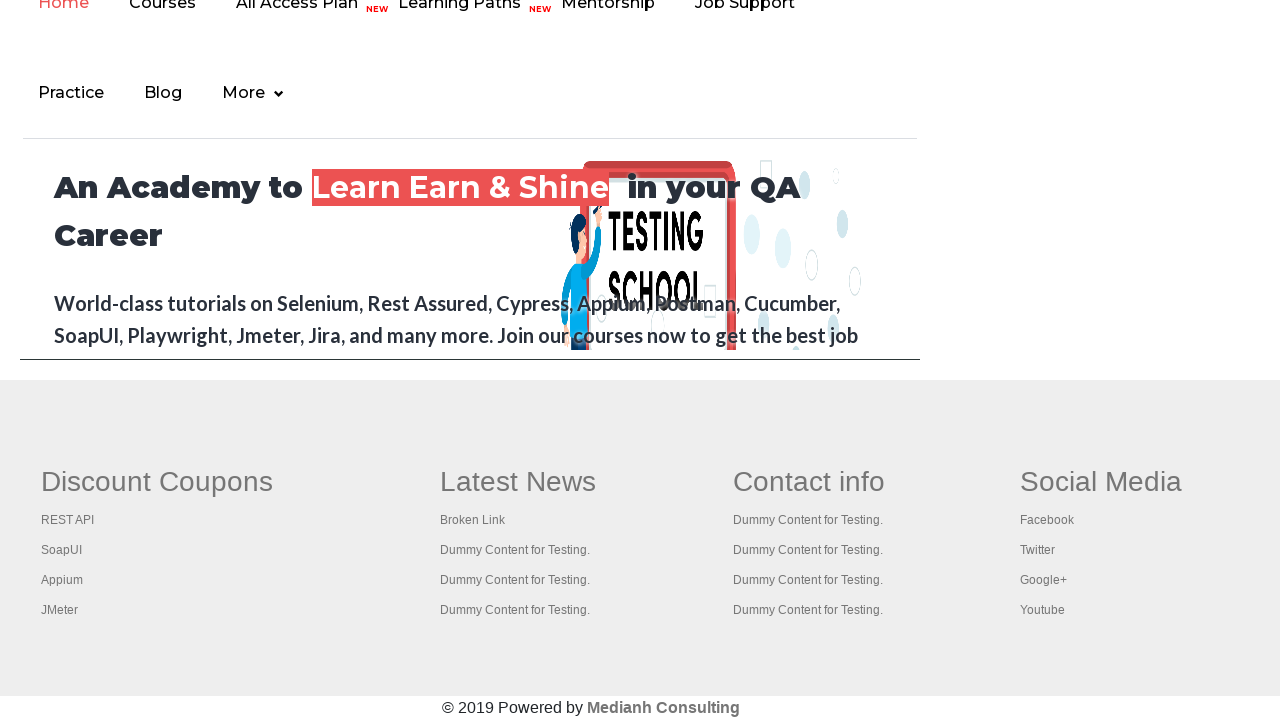

Retrieved href attribute from footer link: https://courses.rahulshettyacademy.com/p/appium-tutorial
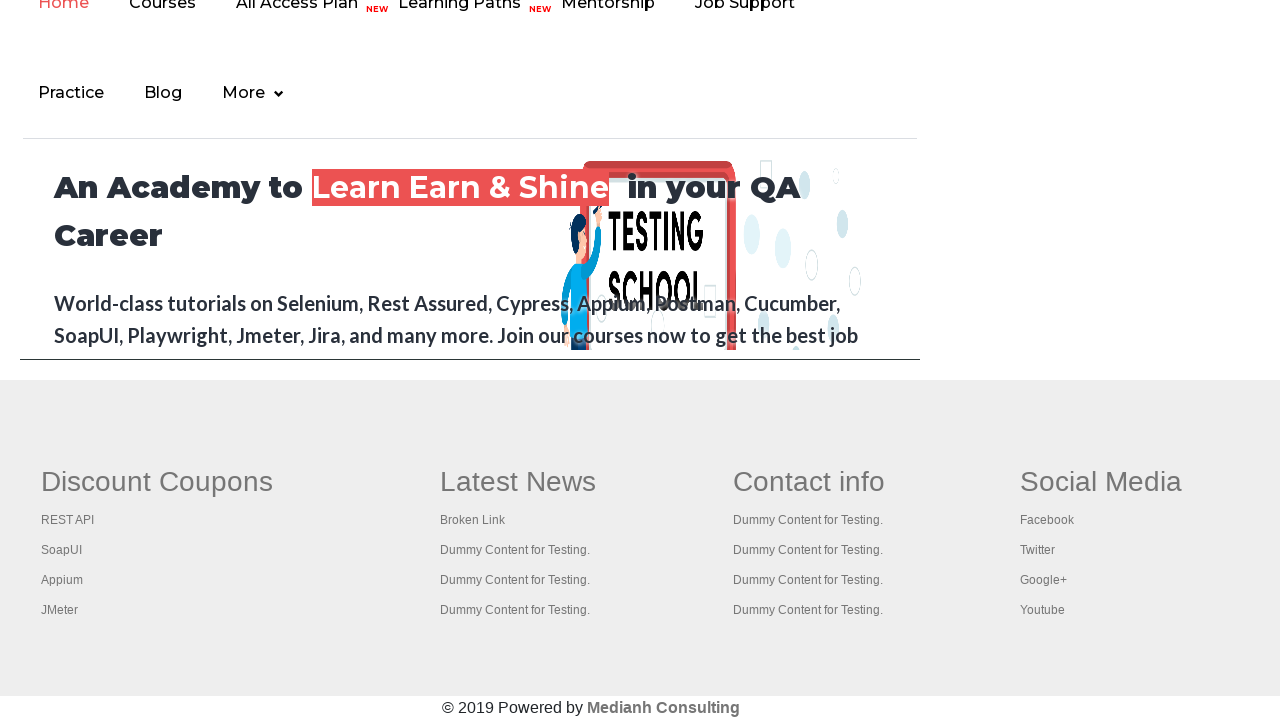

Scrolled footer link into view: https://courses.rahulshettyacademy.com/p/appium-tutorial
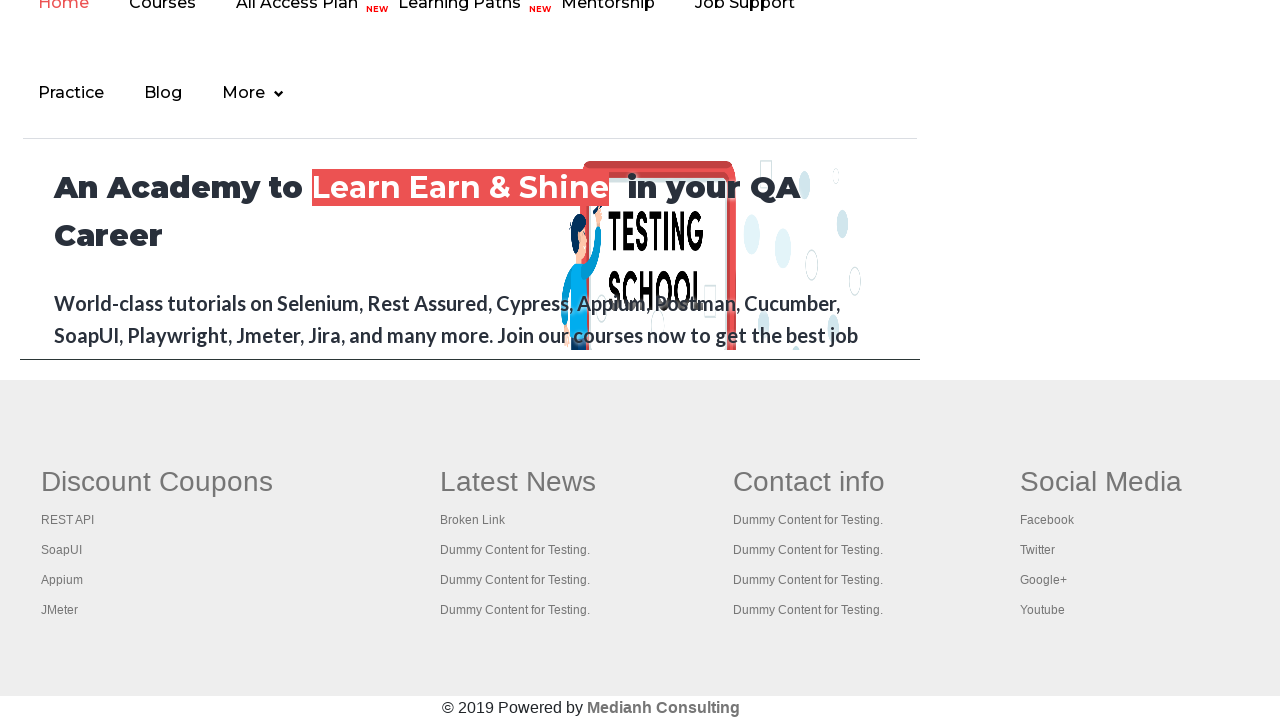

Retrieved href attribute from footer link: https://jmeter.apache.org/
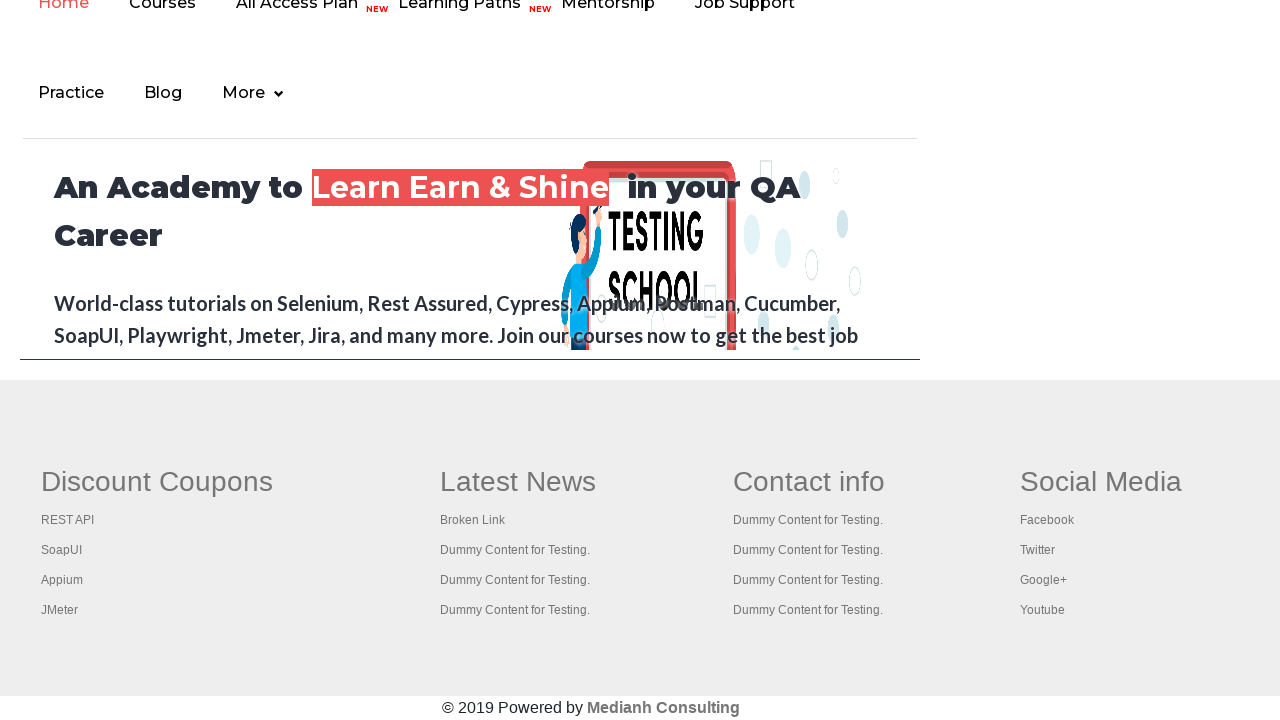

Scrolled footer link into view: https://jmeter.apache.org/
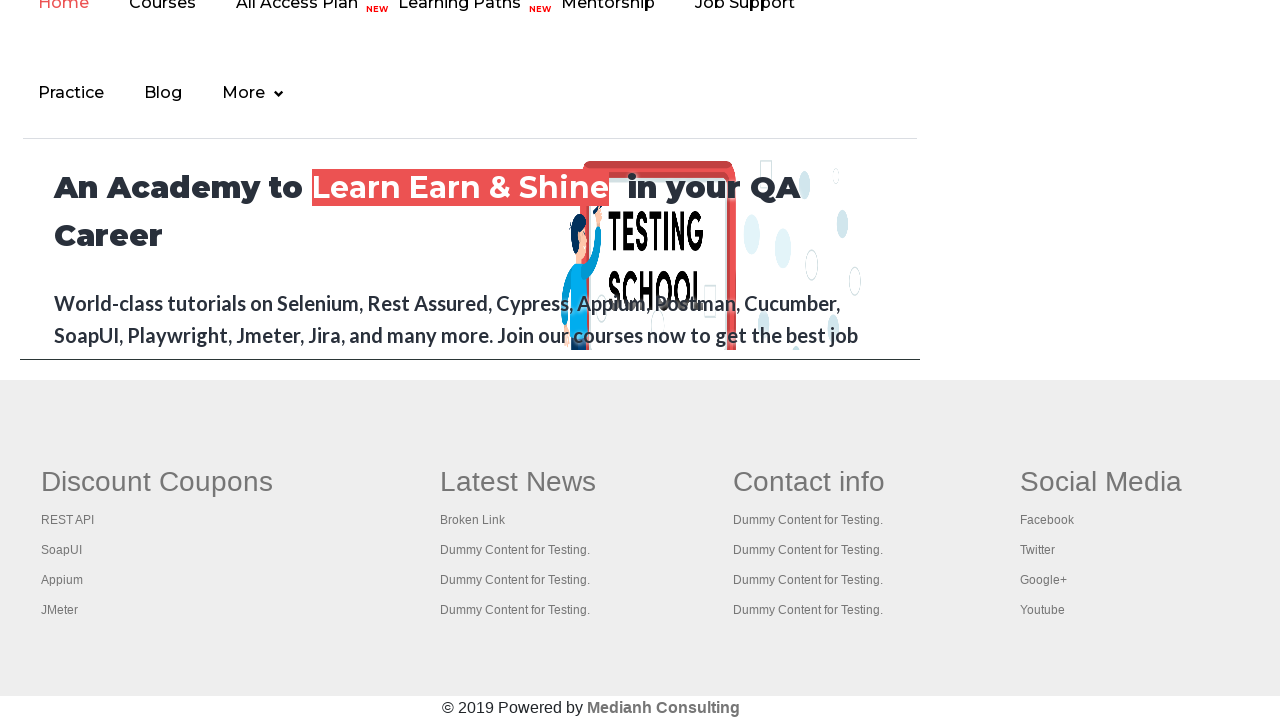

Retrieved href attribute from footer link: #
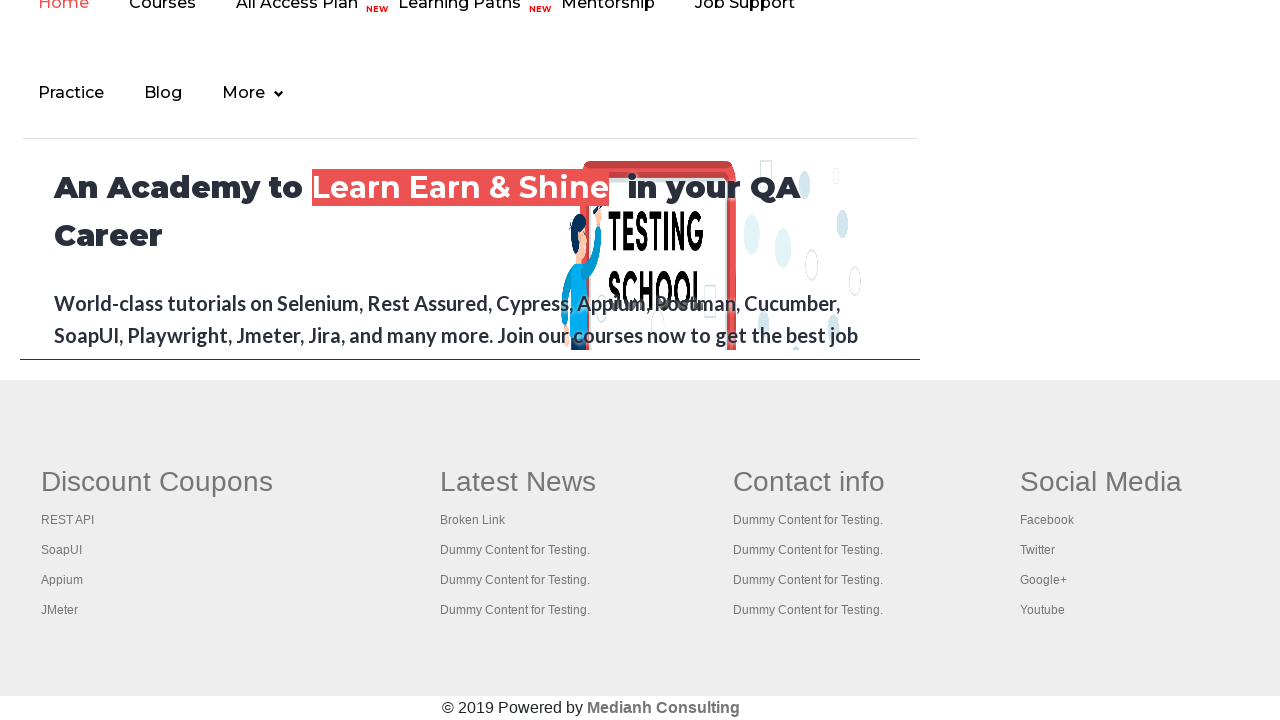

Scrolled footer link into view: #
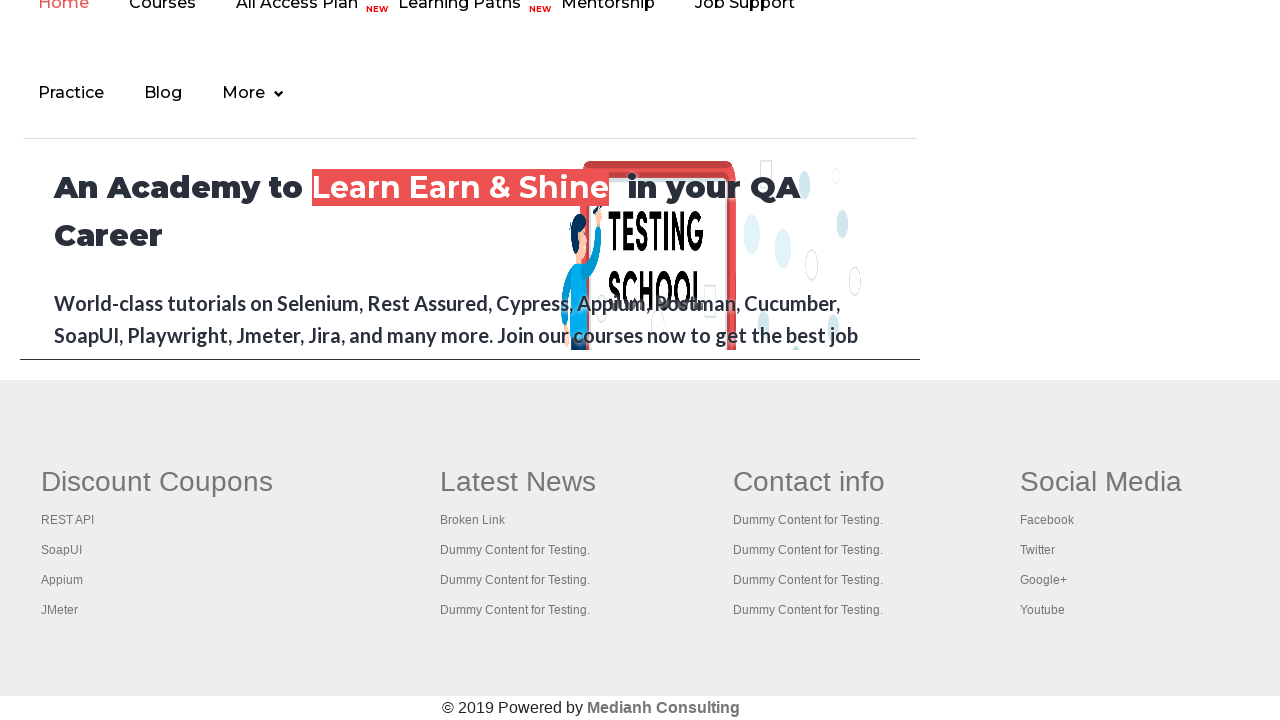

Retrieved href attribute from footer link: https://rahulshettyacademy.com/brokenlink
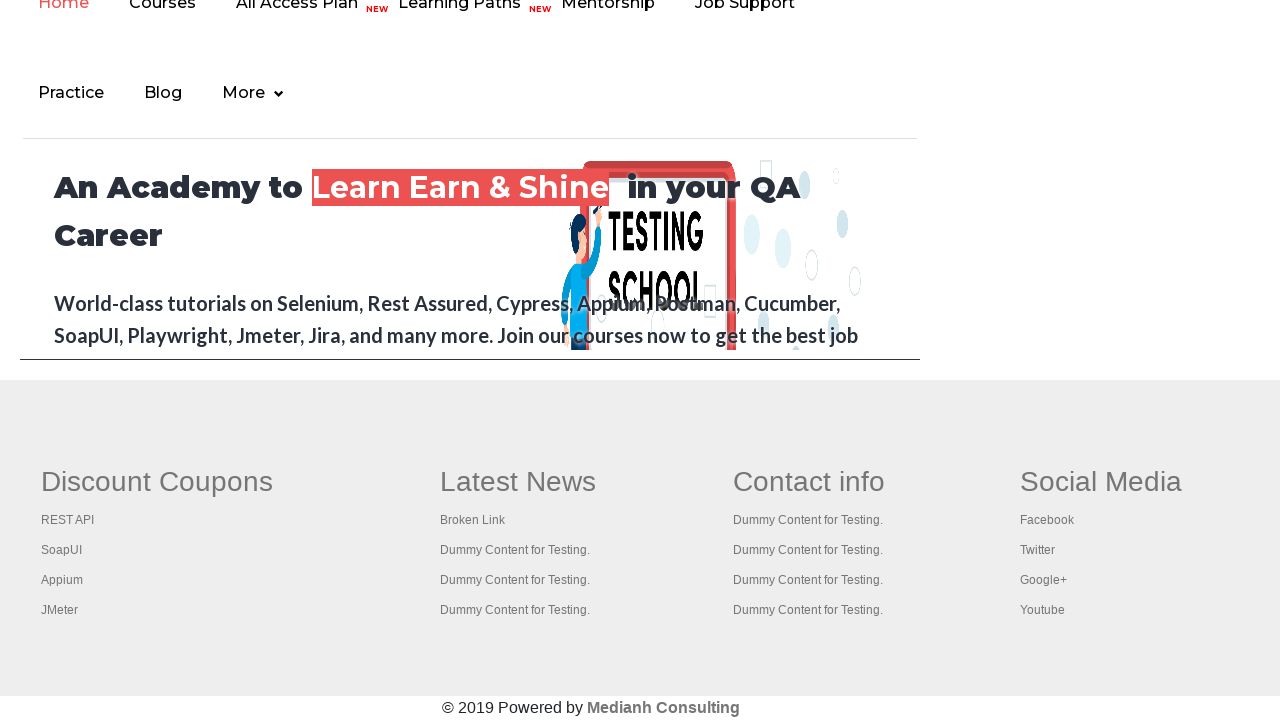

Scrolled footer link into view: https://rahulshettyacademy.com/brokenlink
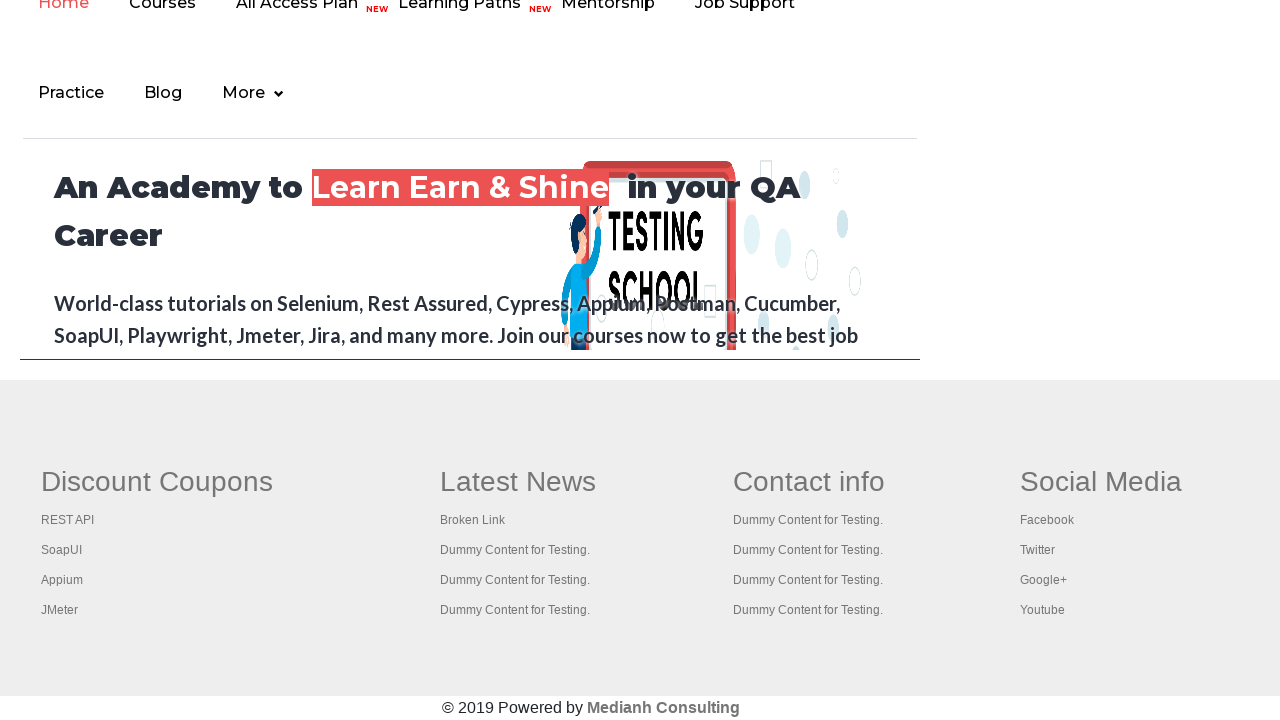

Retrieved href attribute from footer link: #
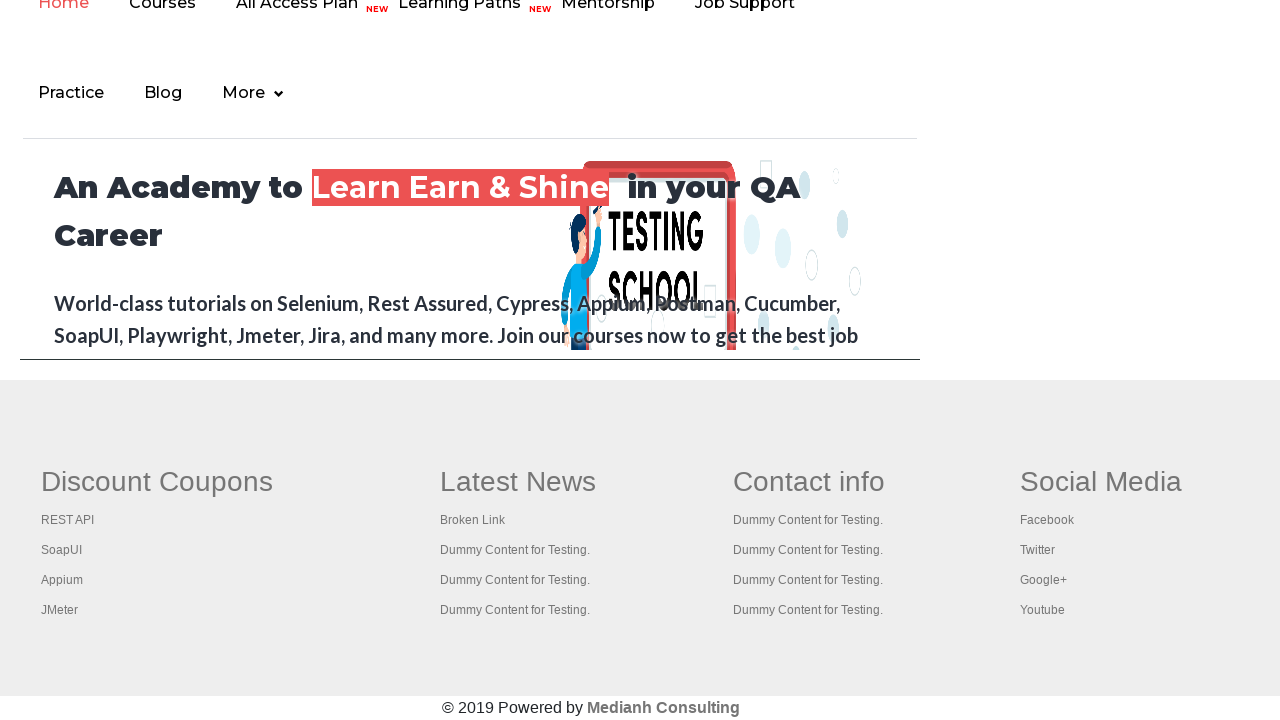

Scrolled footer link into view: #
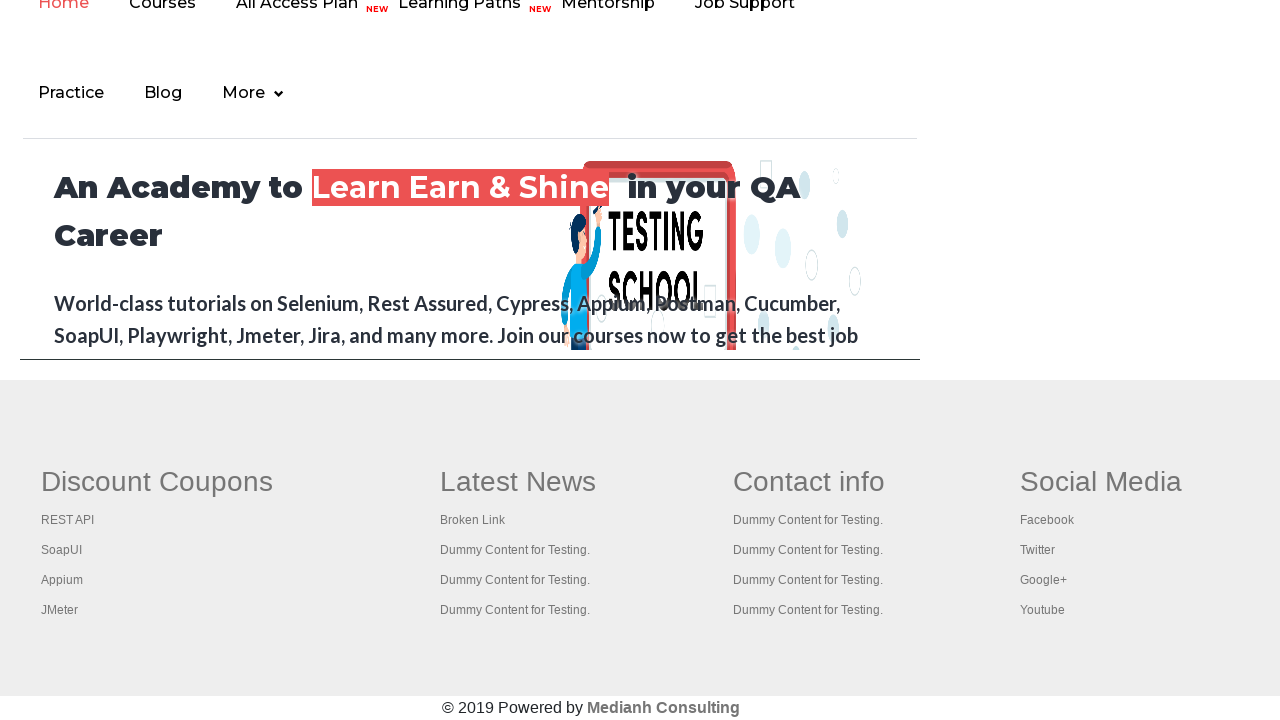

Retrieved href attribute from footer link: #
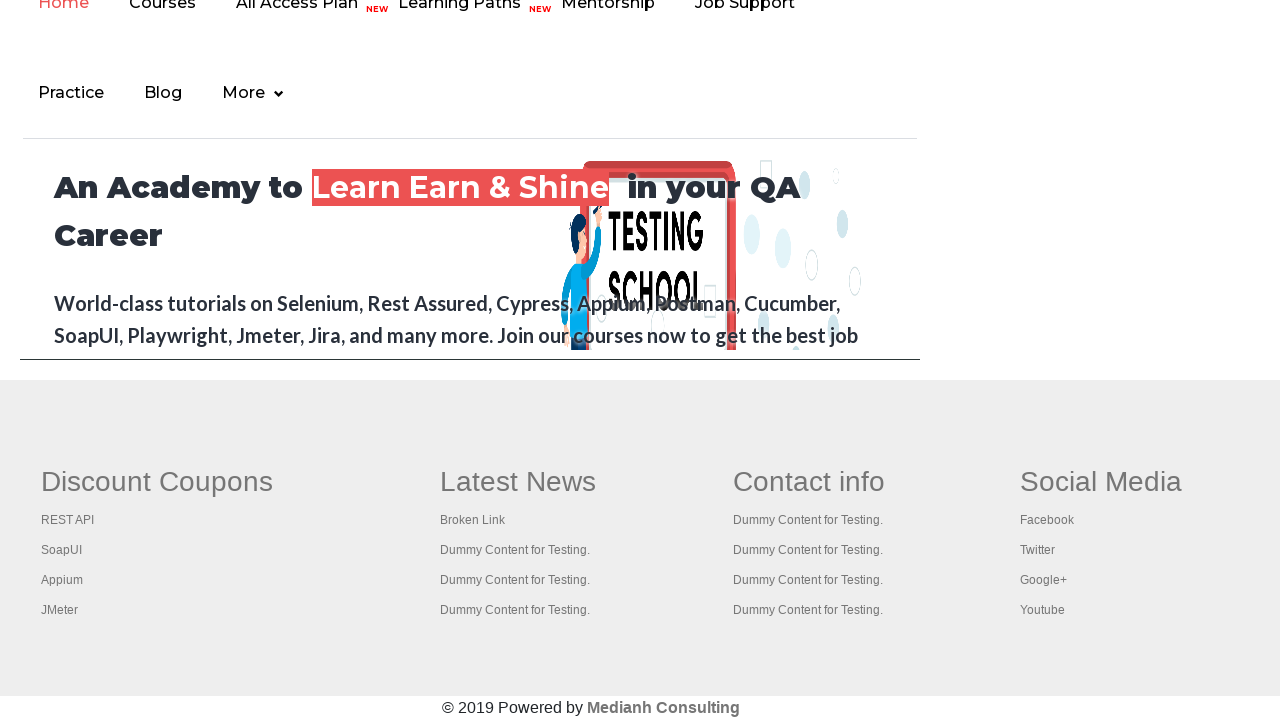

Scrolled footer link into view: #
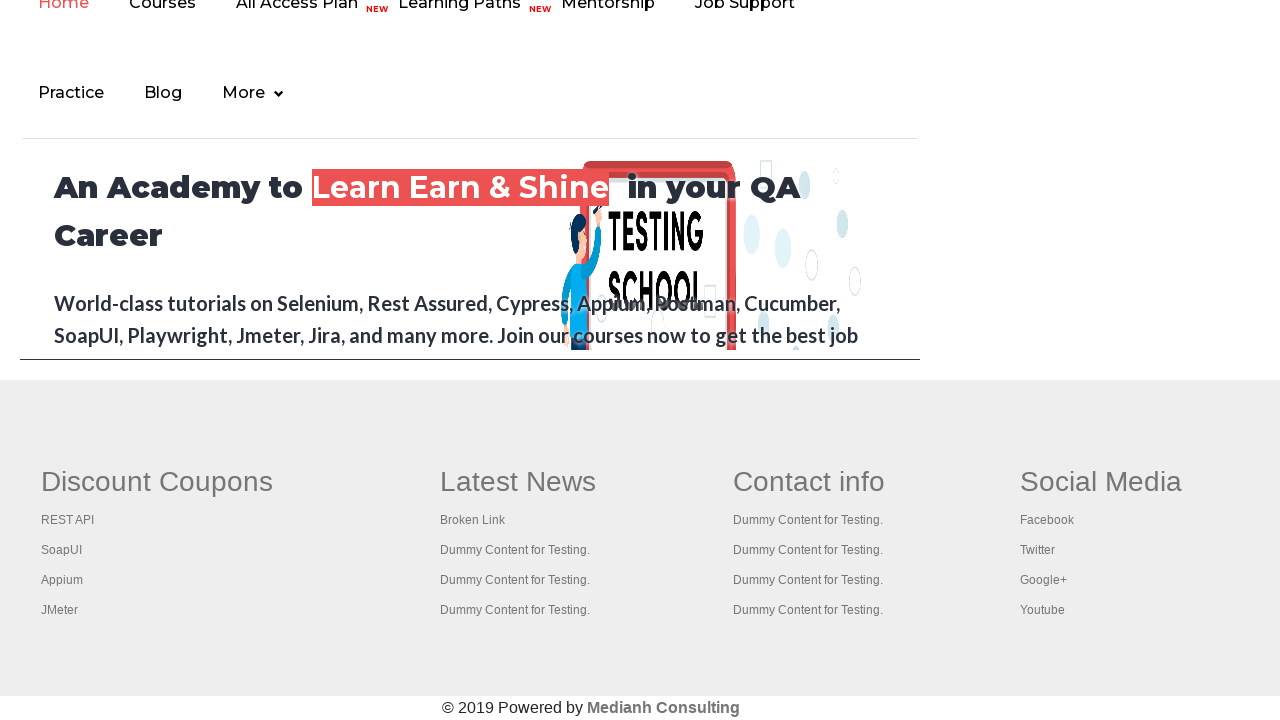

Retrieved href attribute from footer link: #
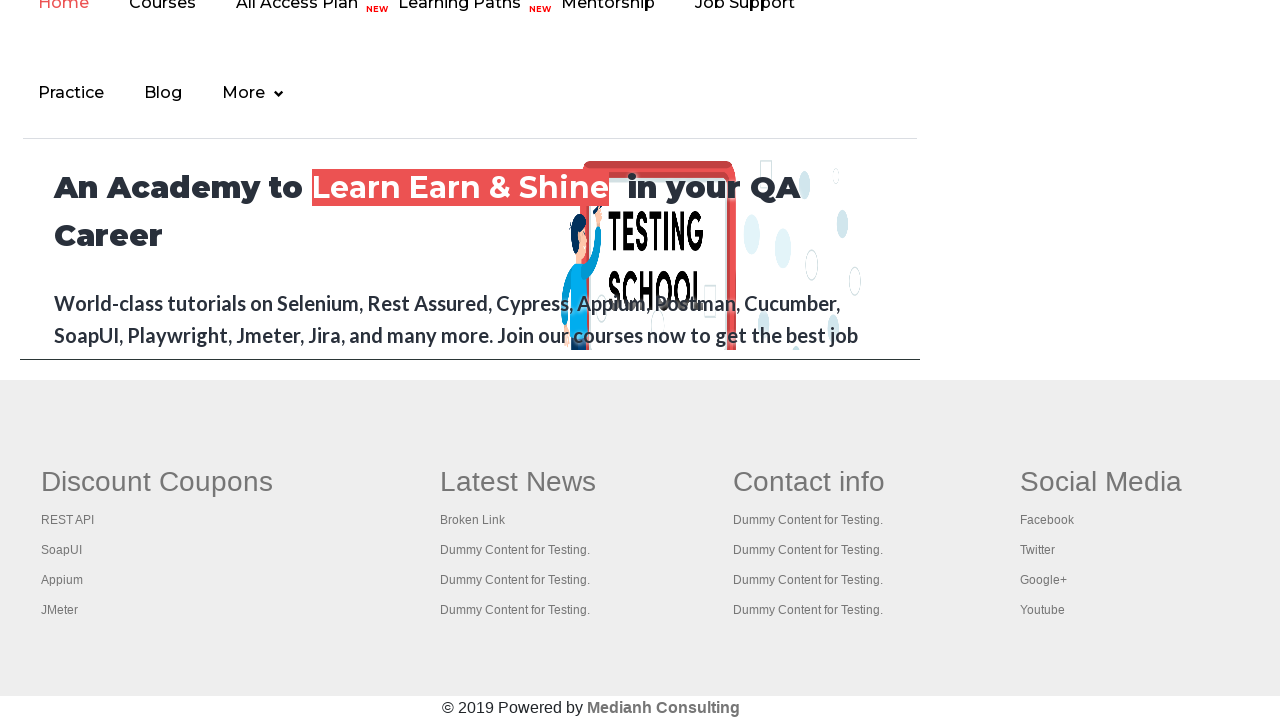

Scrolled footer link into view: #
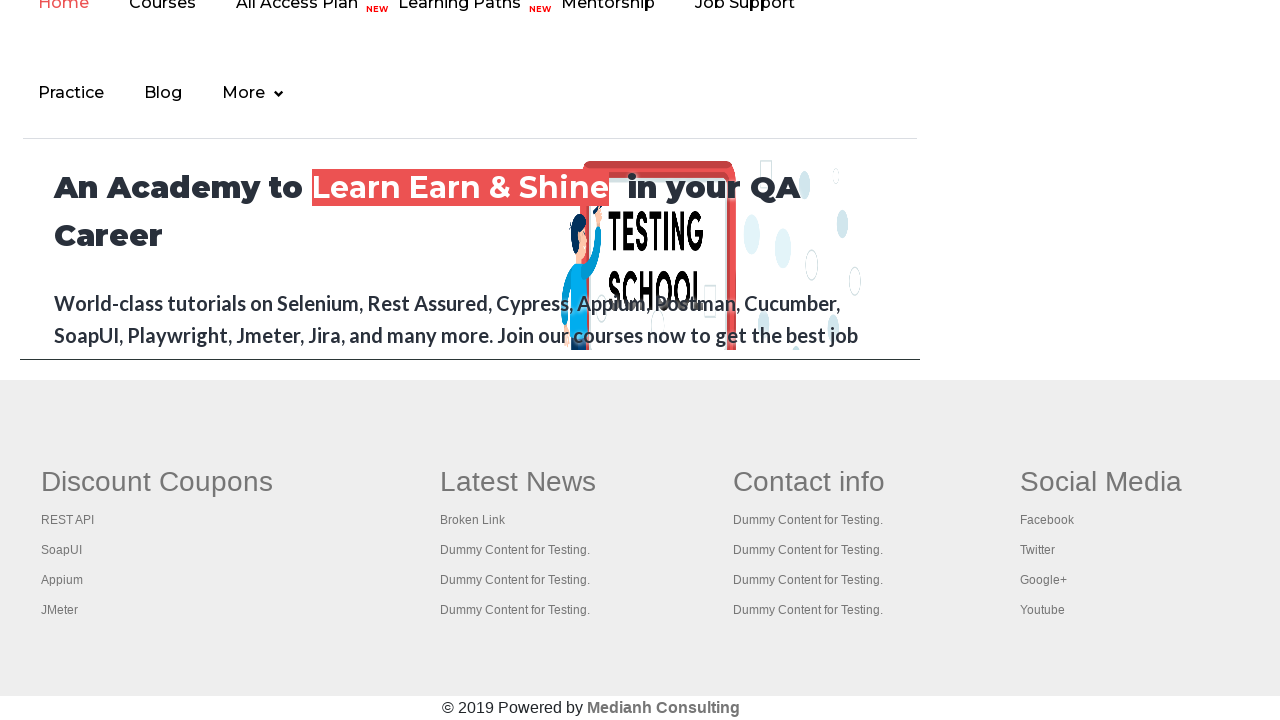

Retrieved href attribute from footer link: #
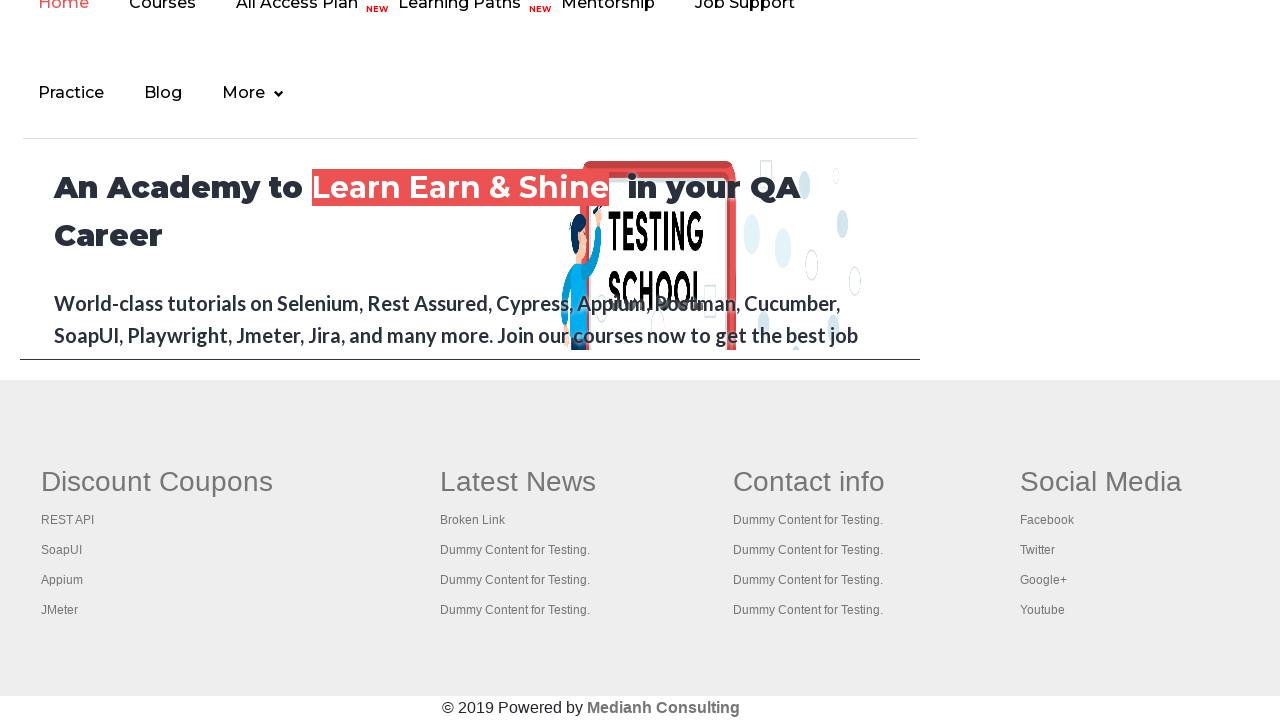

Scrolled footer link into view: #
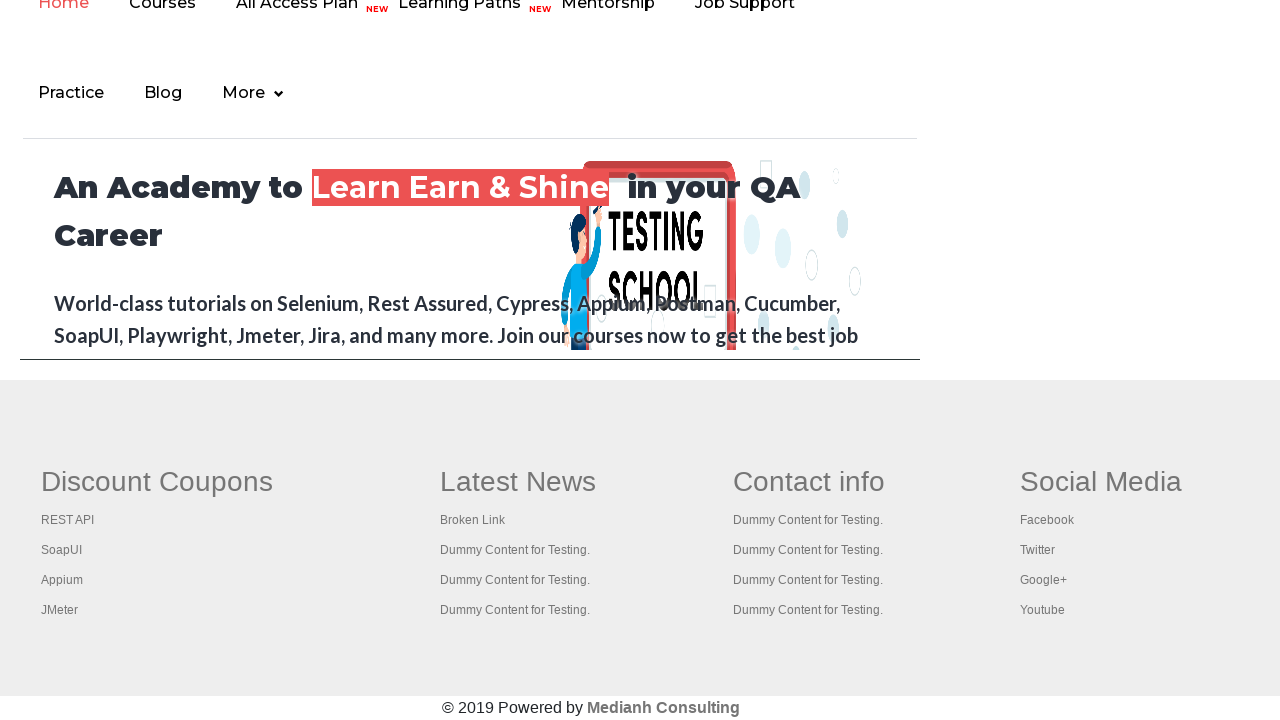

Retrieved href attribute from footer link: #
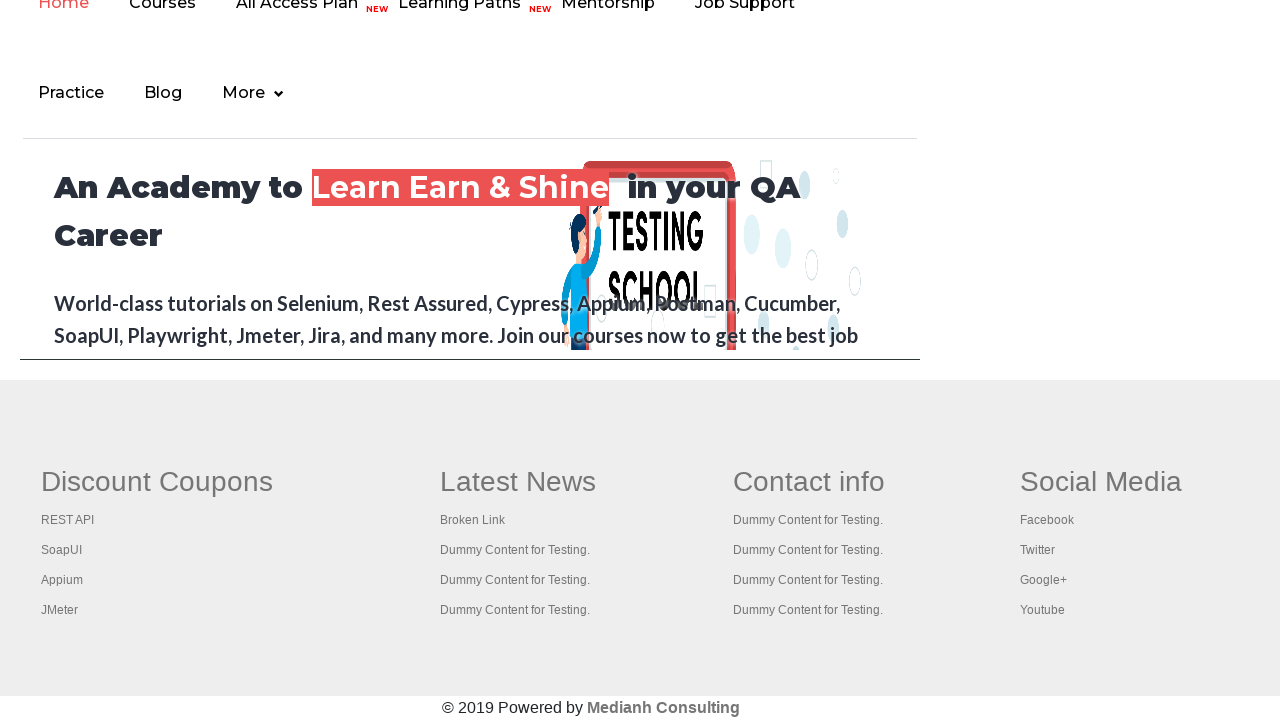

Scrolled footer link into view: #
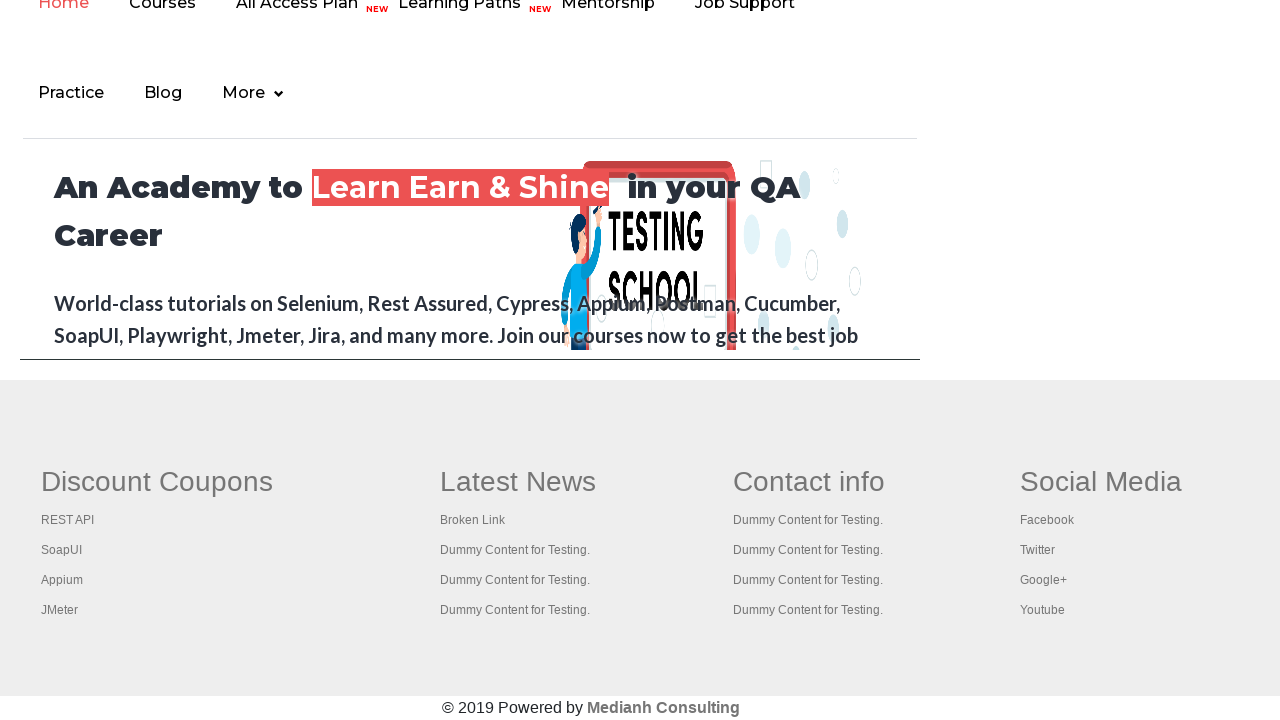

Retrieved href attribute from footer link: #
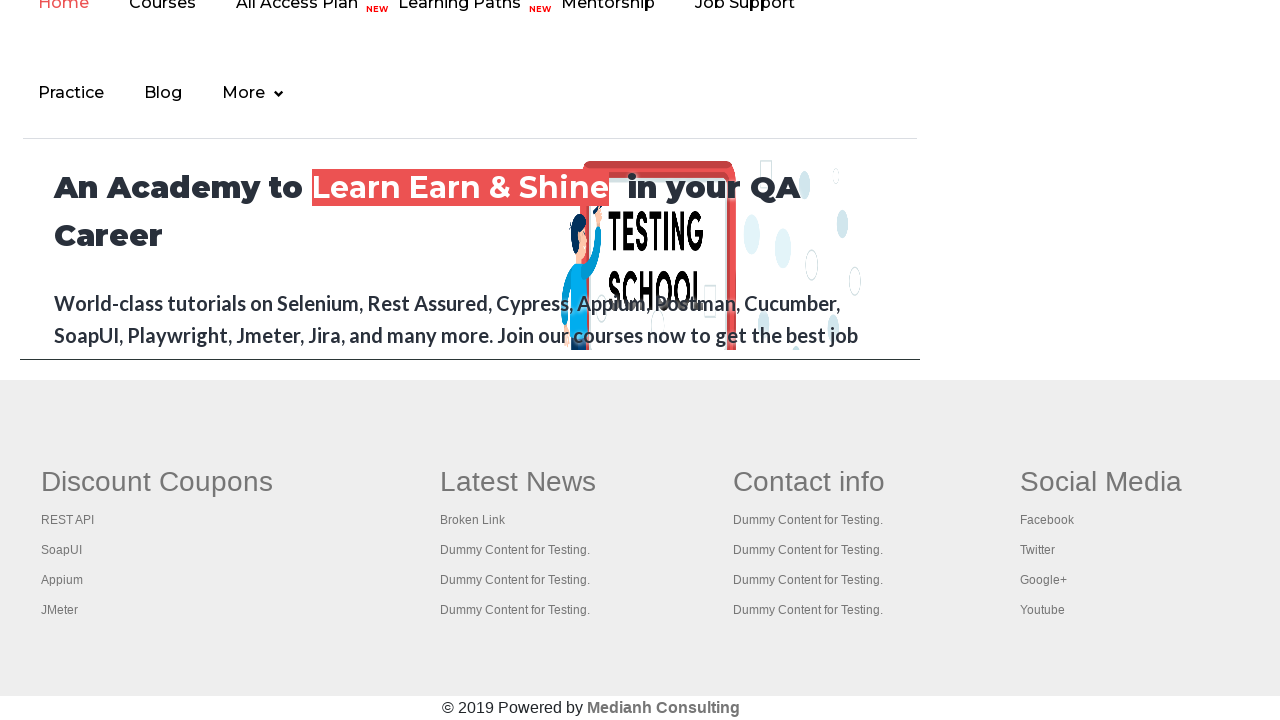

Scrolled footer link into view: #
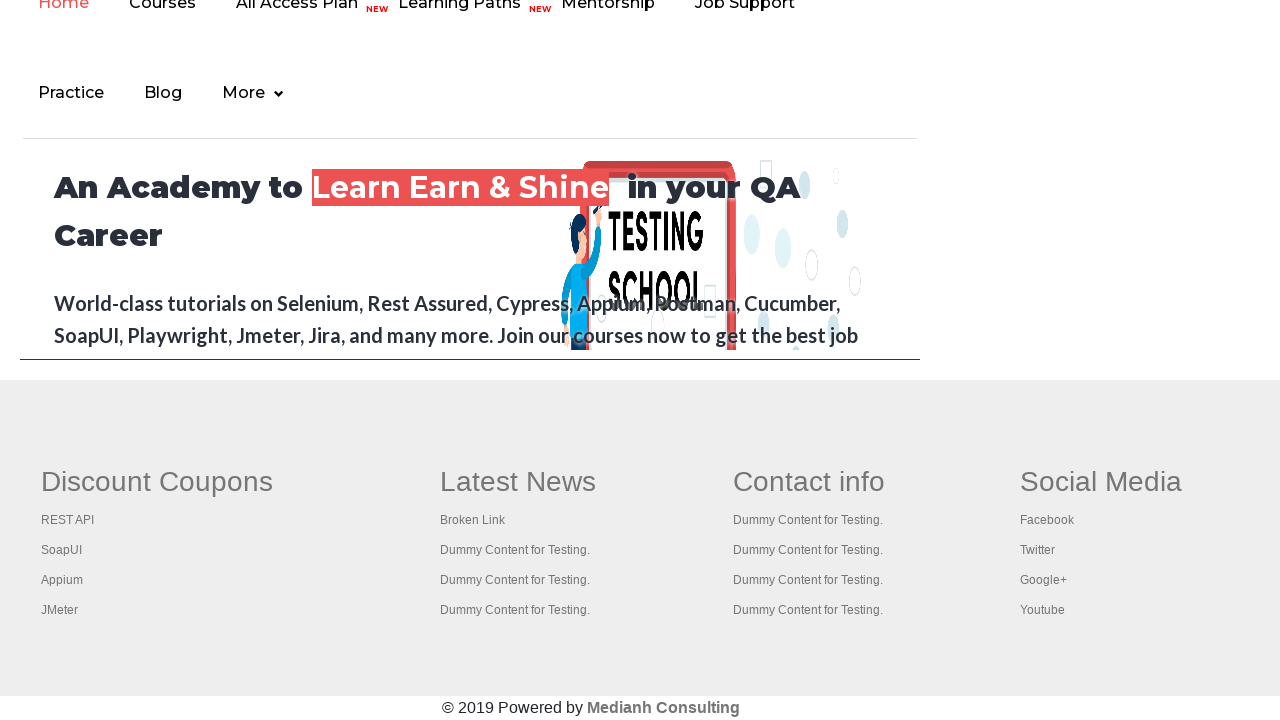

Retrieved href attribute from footer link: #
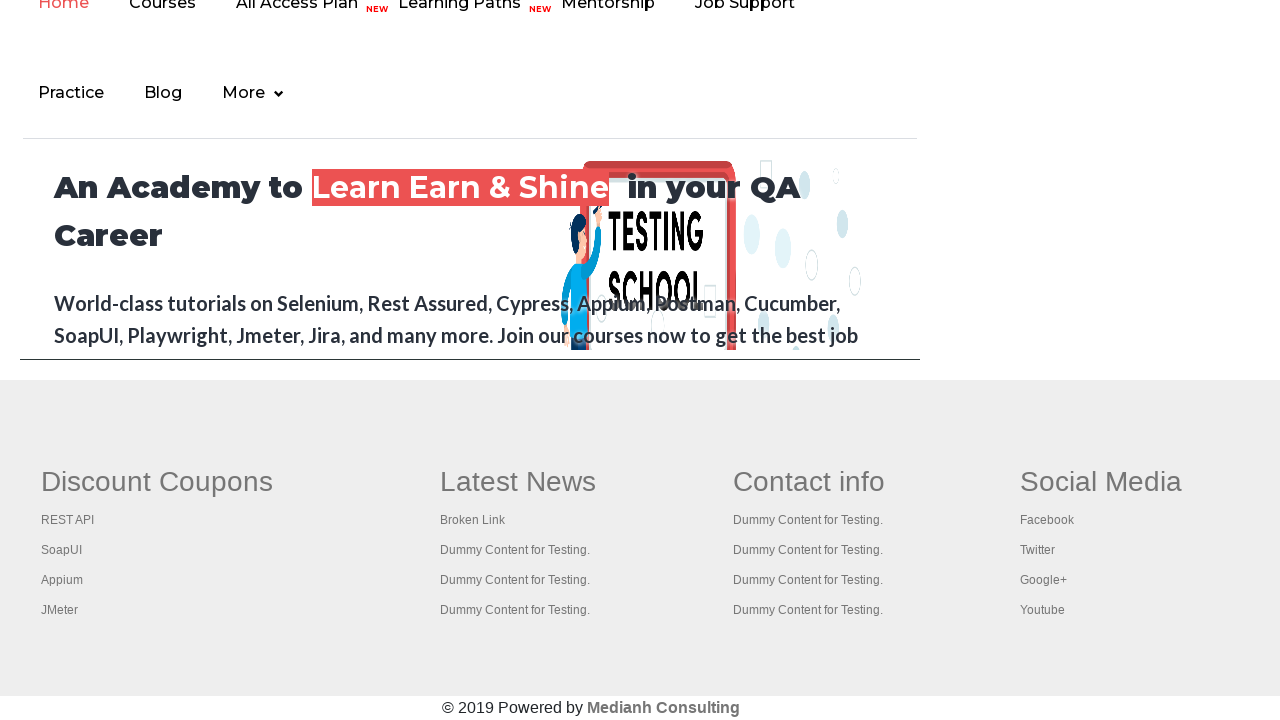

Scrolled footer link into view: #
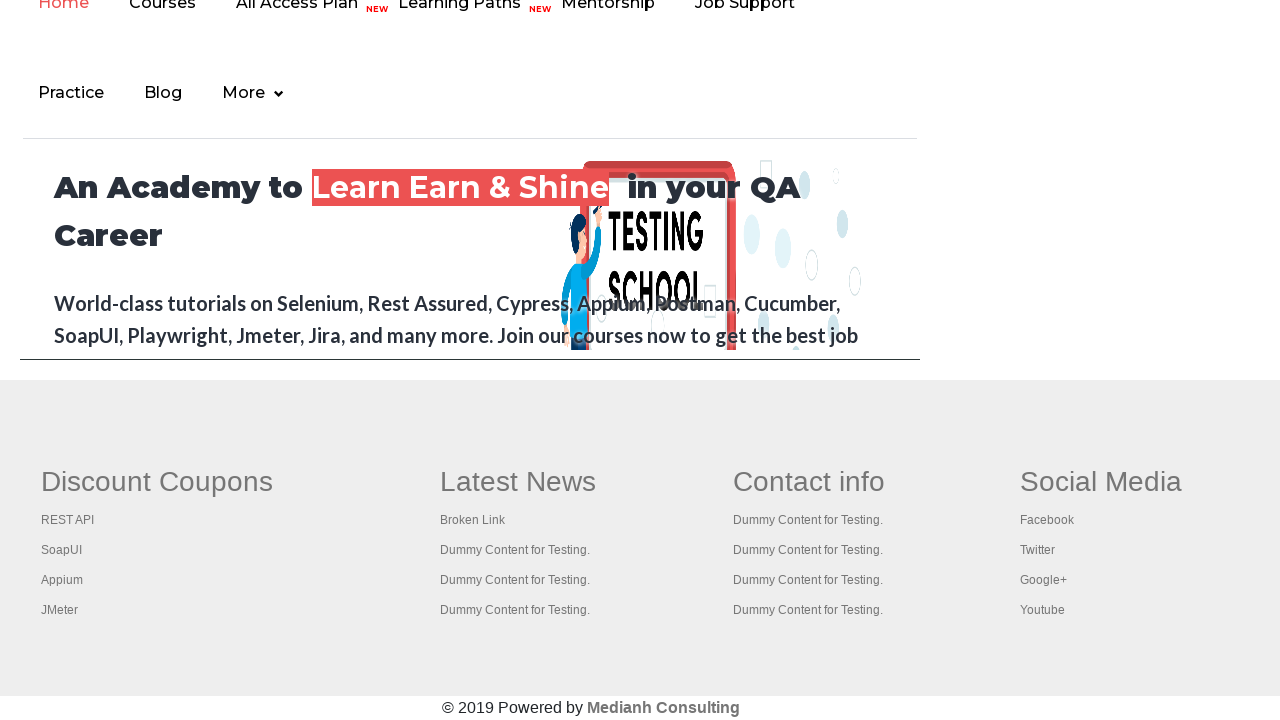

Retrieved href attribute from footer link: #
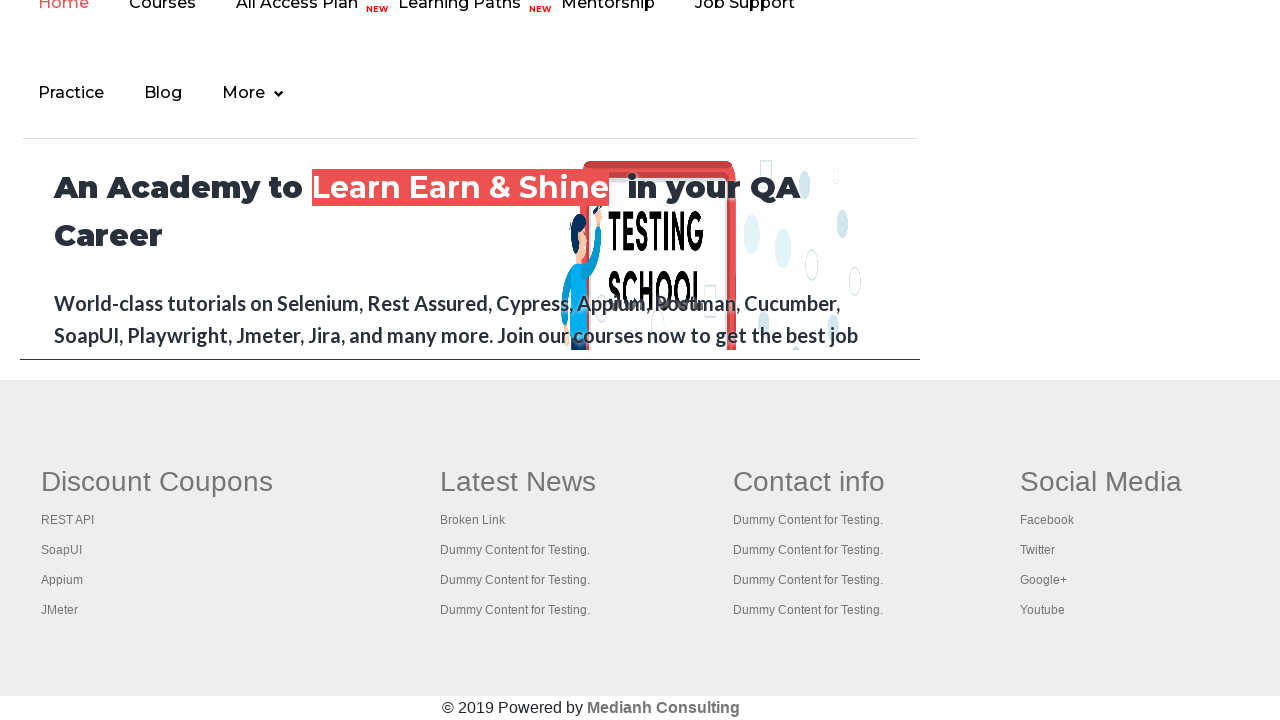

Scrolled footer link into view: #
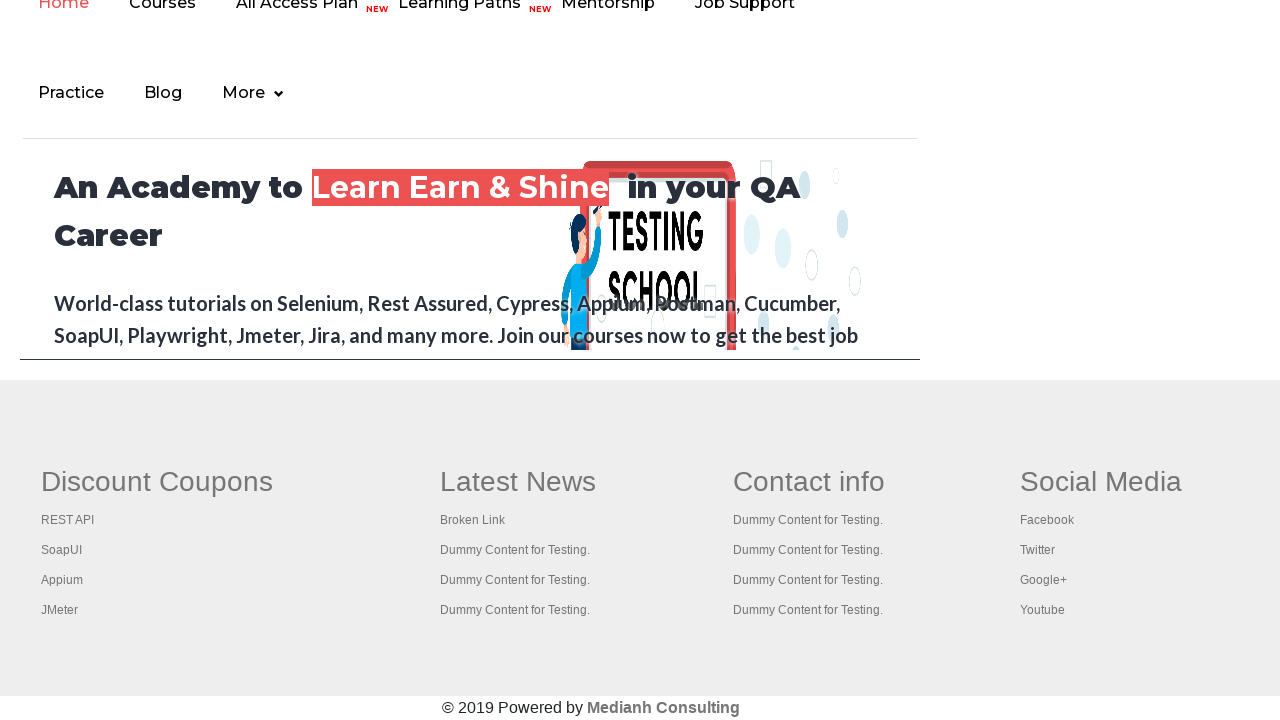

Retrieved href attribute from footer link: #
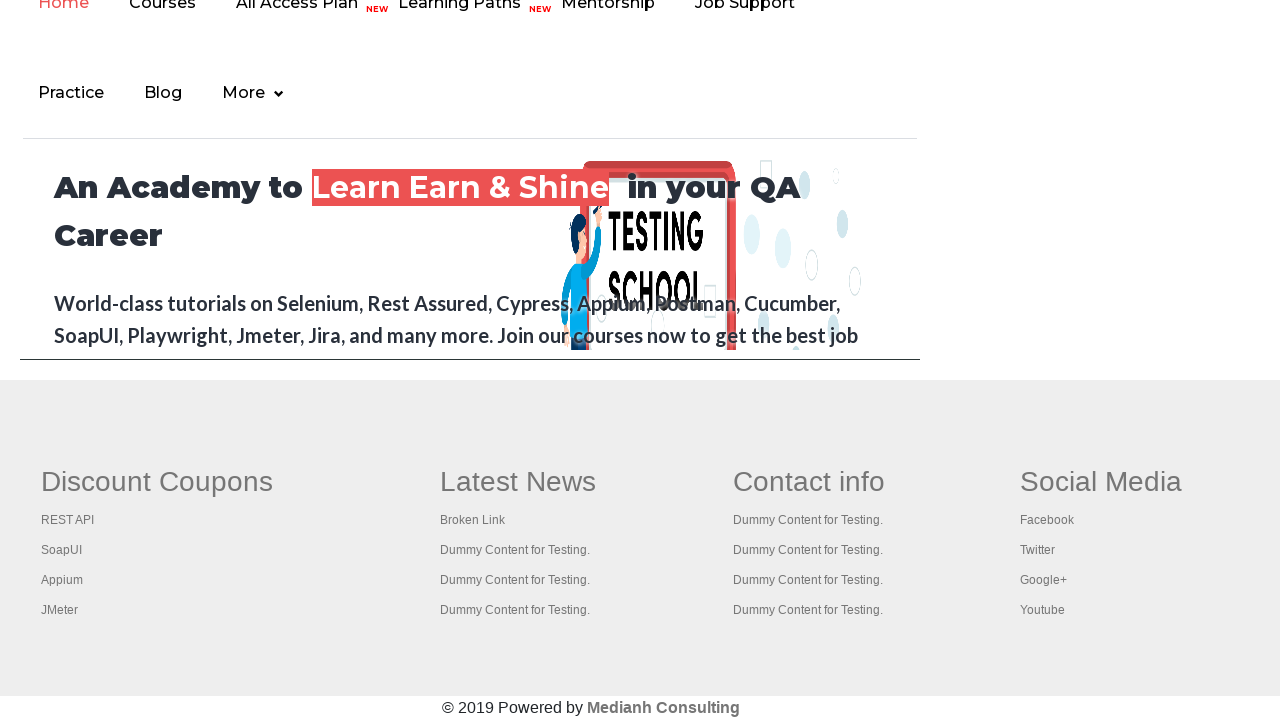

Scrolled footer link into view: #
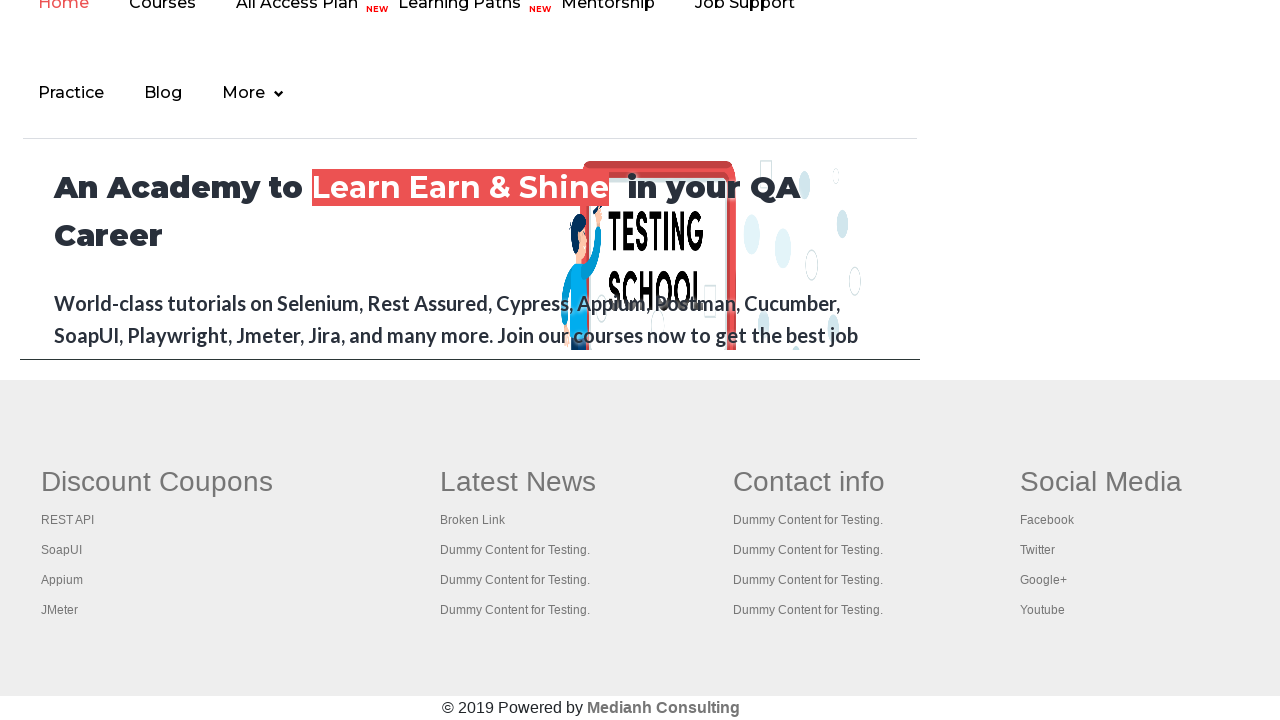

Retrieved href attribute from footer link: #
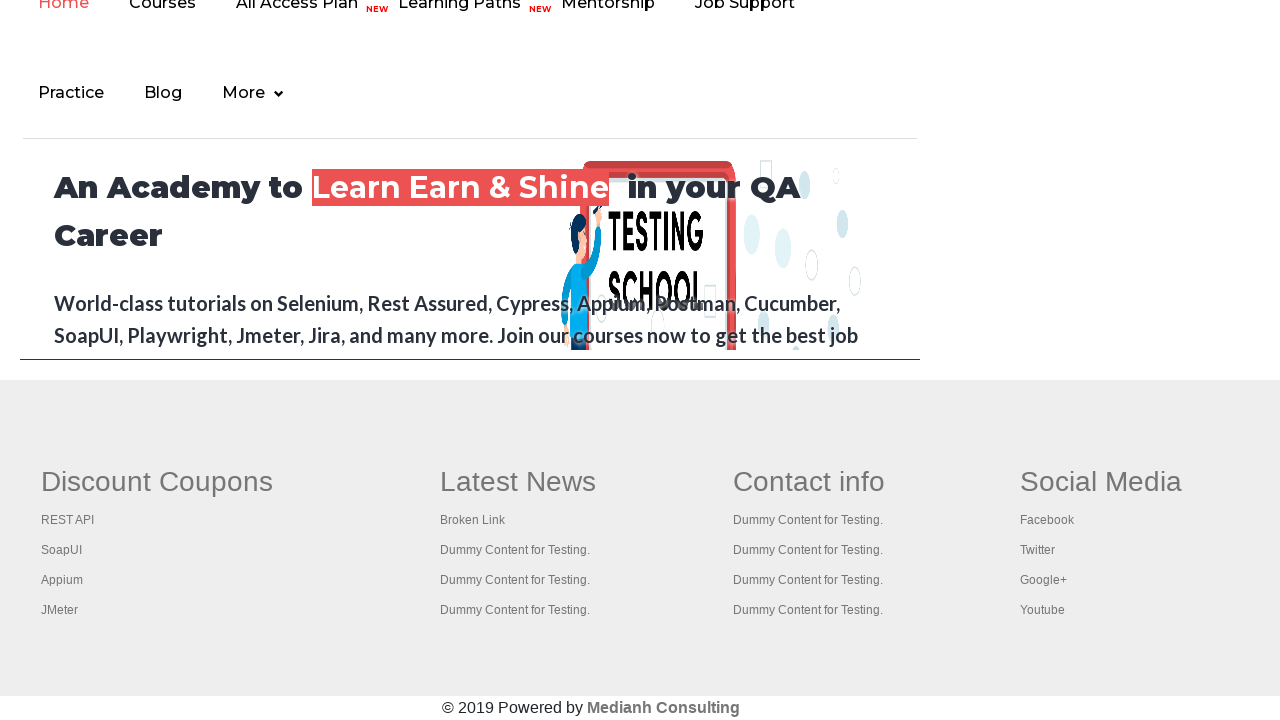

Scrolled footer link into view: #
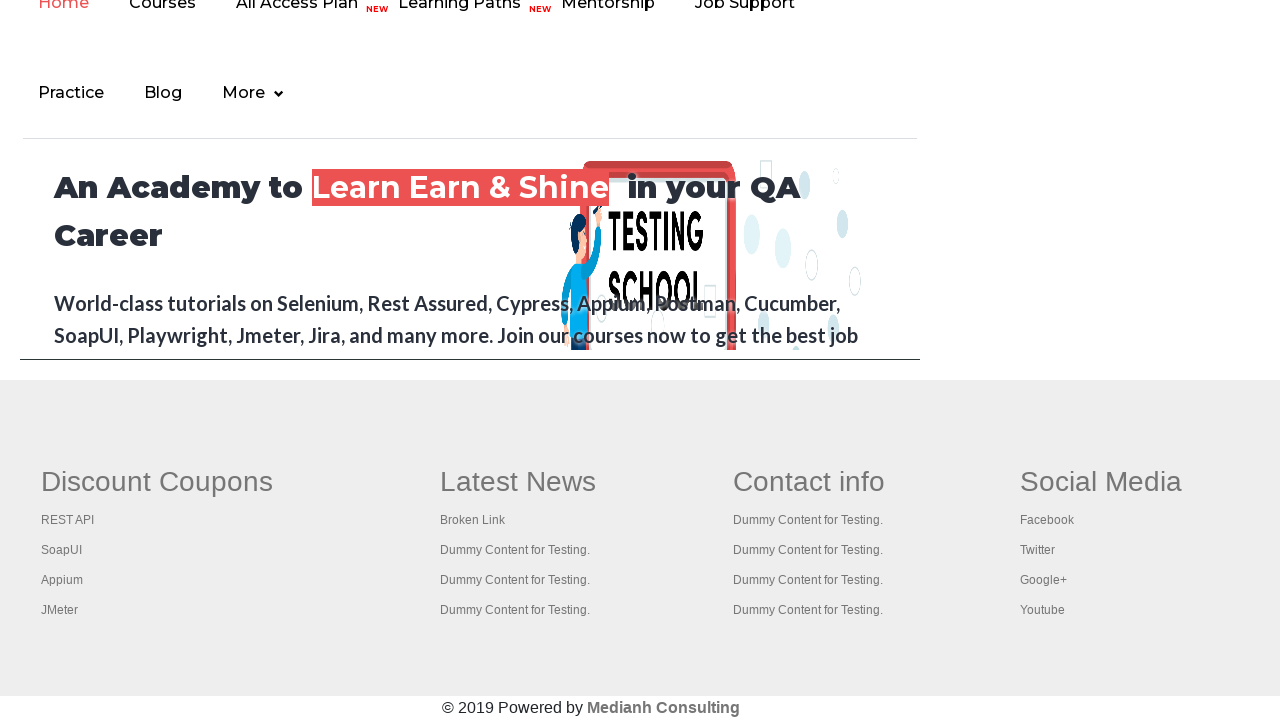

Retrieved href attribute from footer link: #
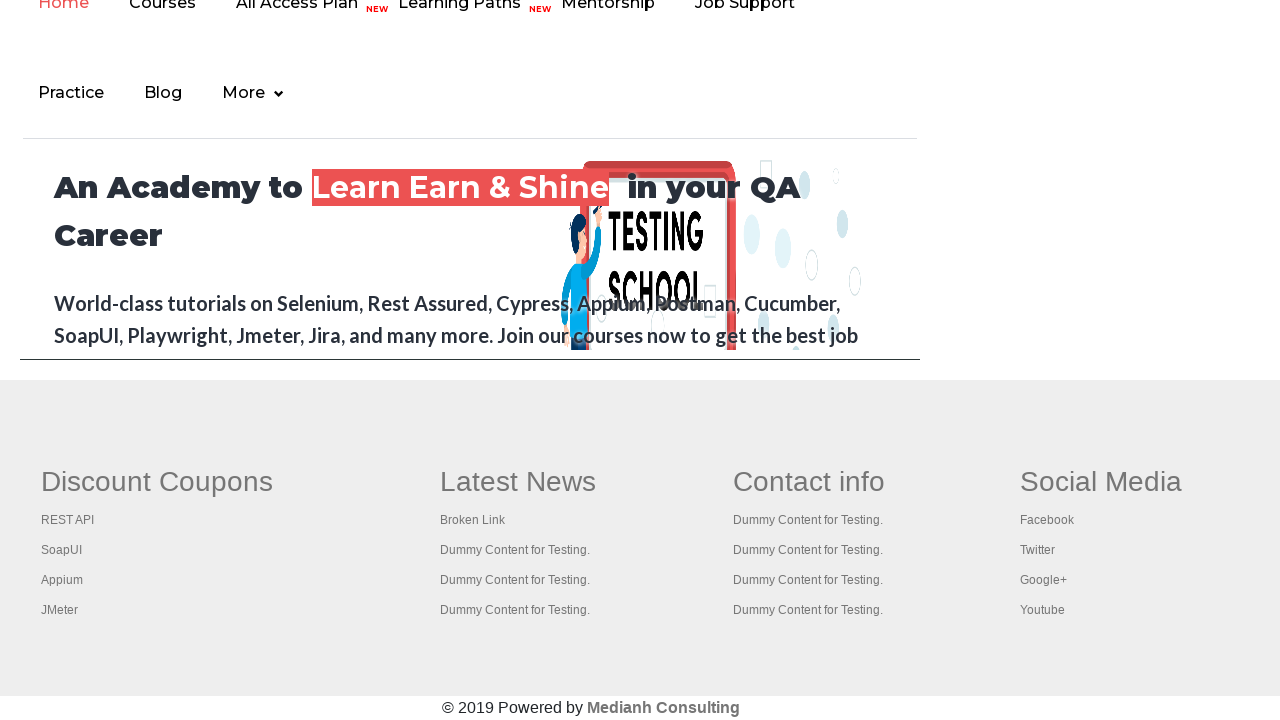

Scrolled footer link into view: #
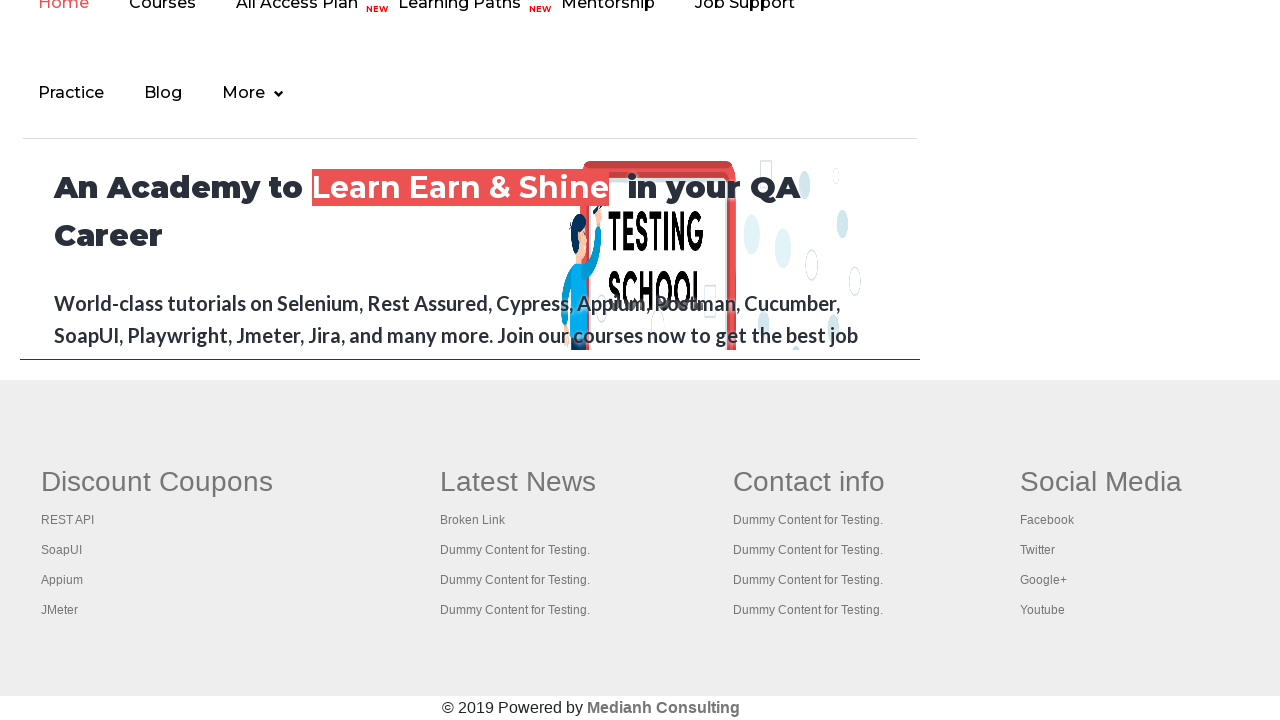

Retrieved href attribute from footer link: #
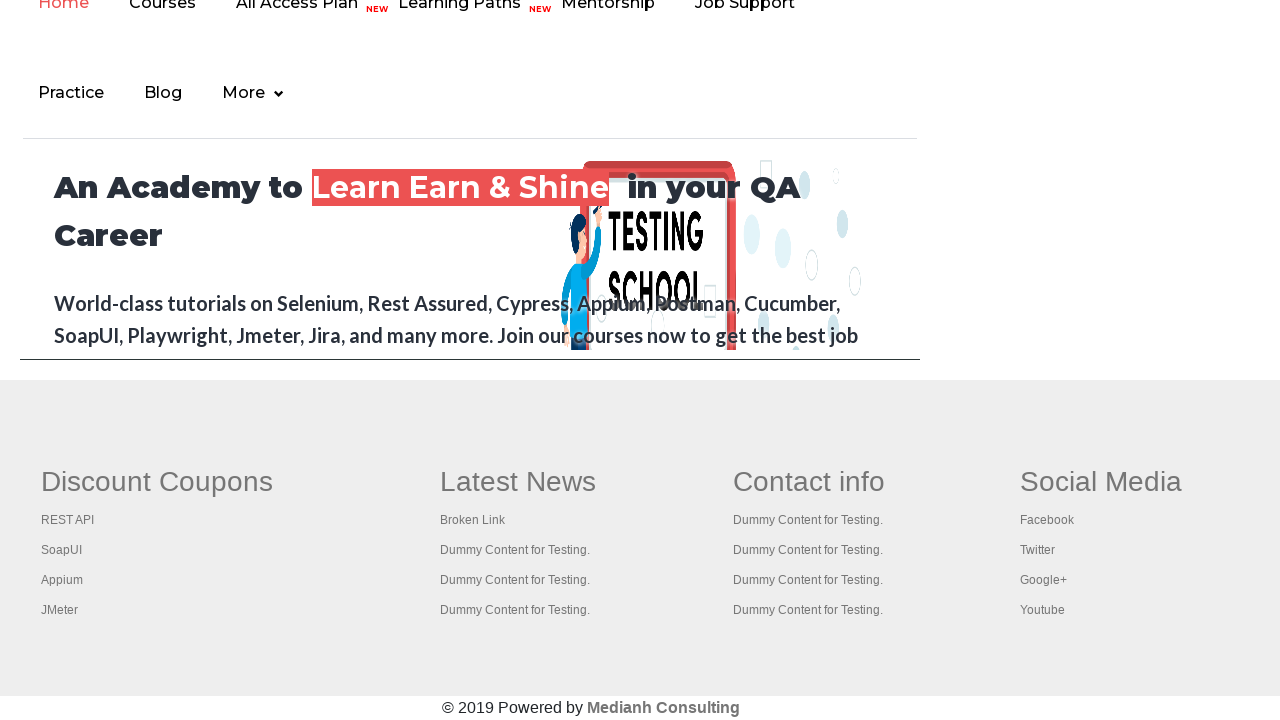

Scrolled footer link into view: #
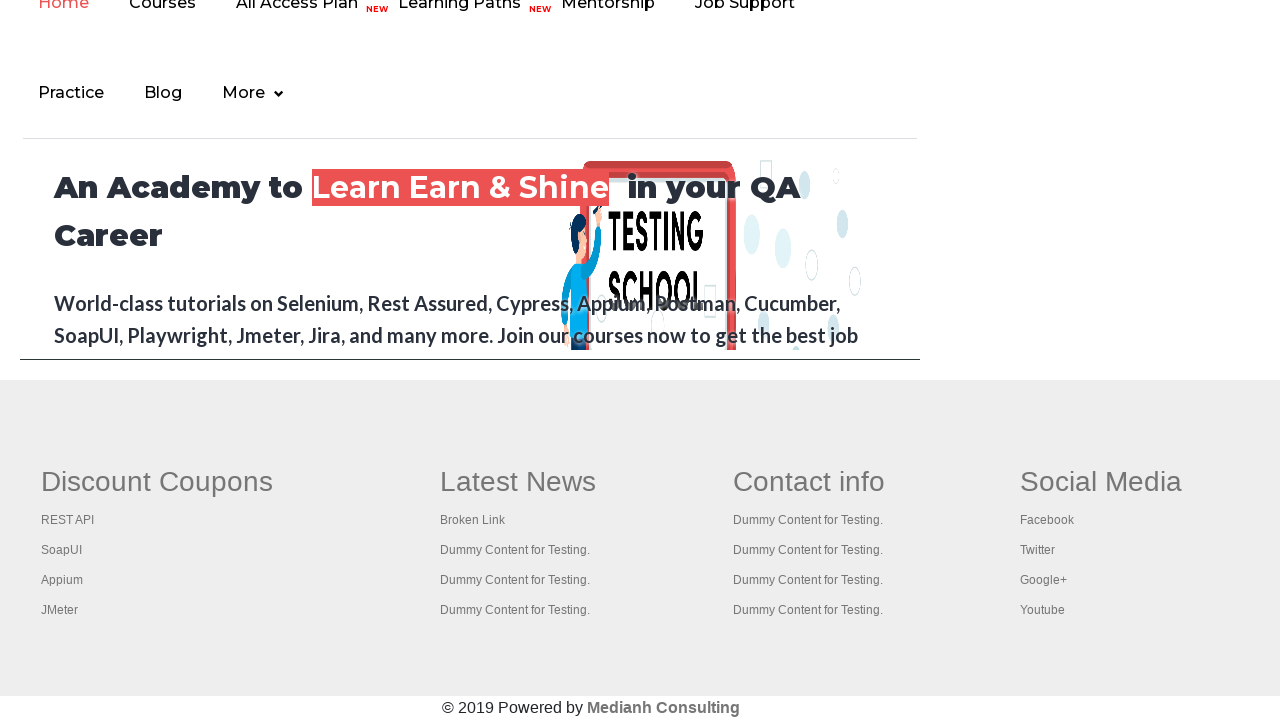

Retrieved href attribute from footer link: #
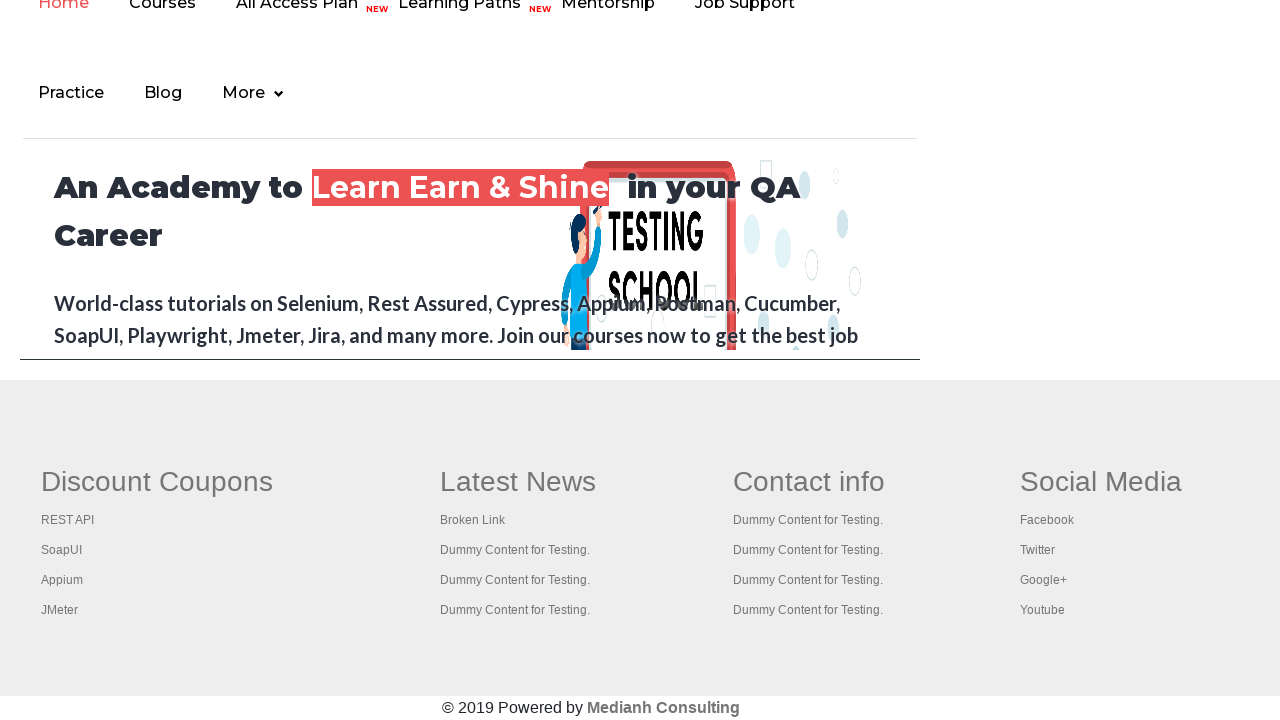

Scrolled footer link into view: #
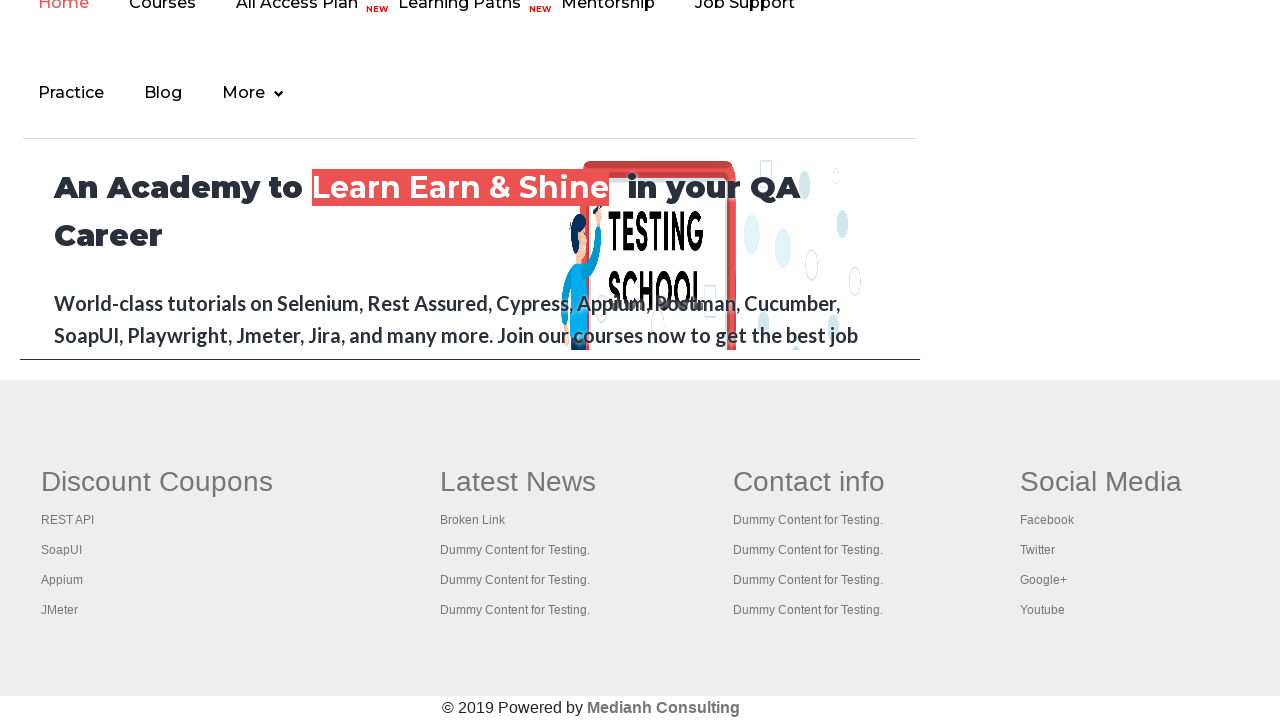

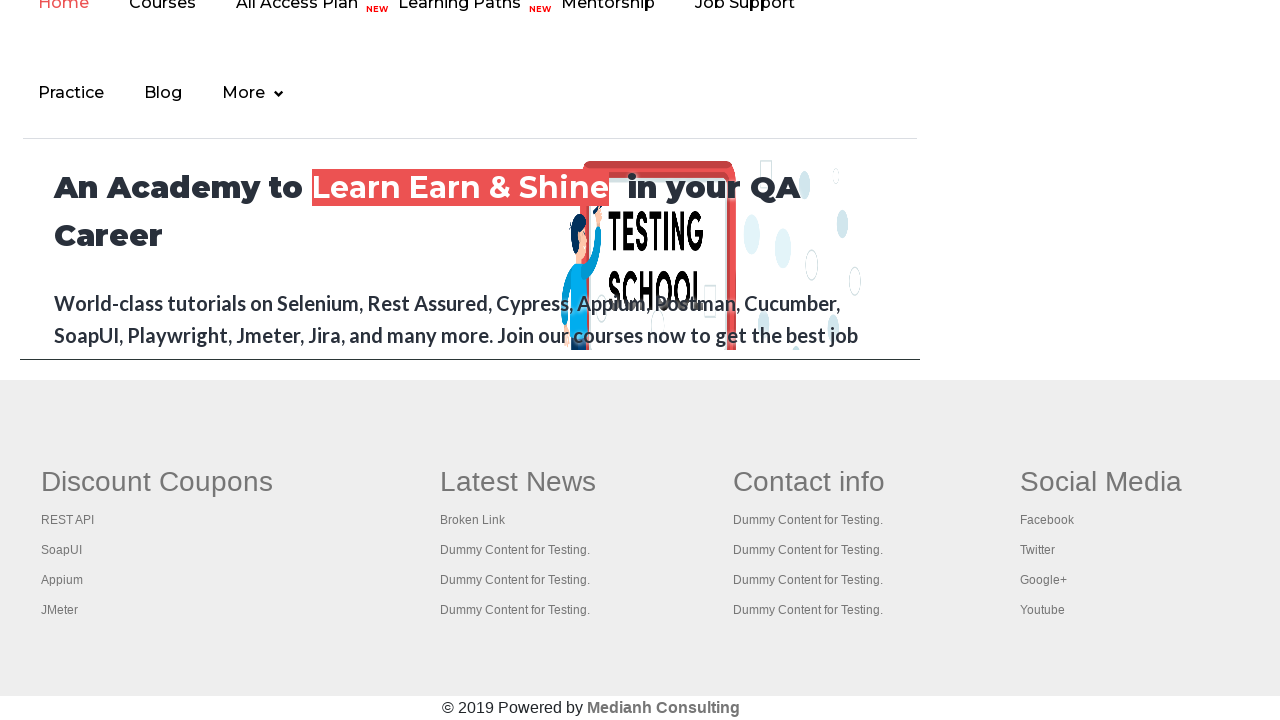